Checks all links on the page to identify broken links by verifying HTTP response codes

Starting URL: https://testautomationpractice.blogspot.com/

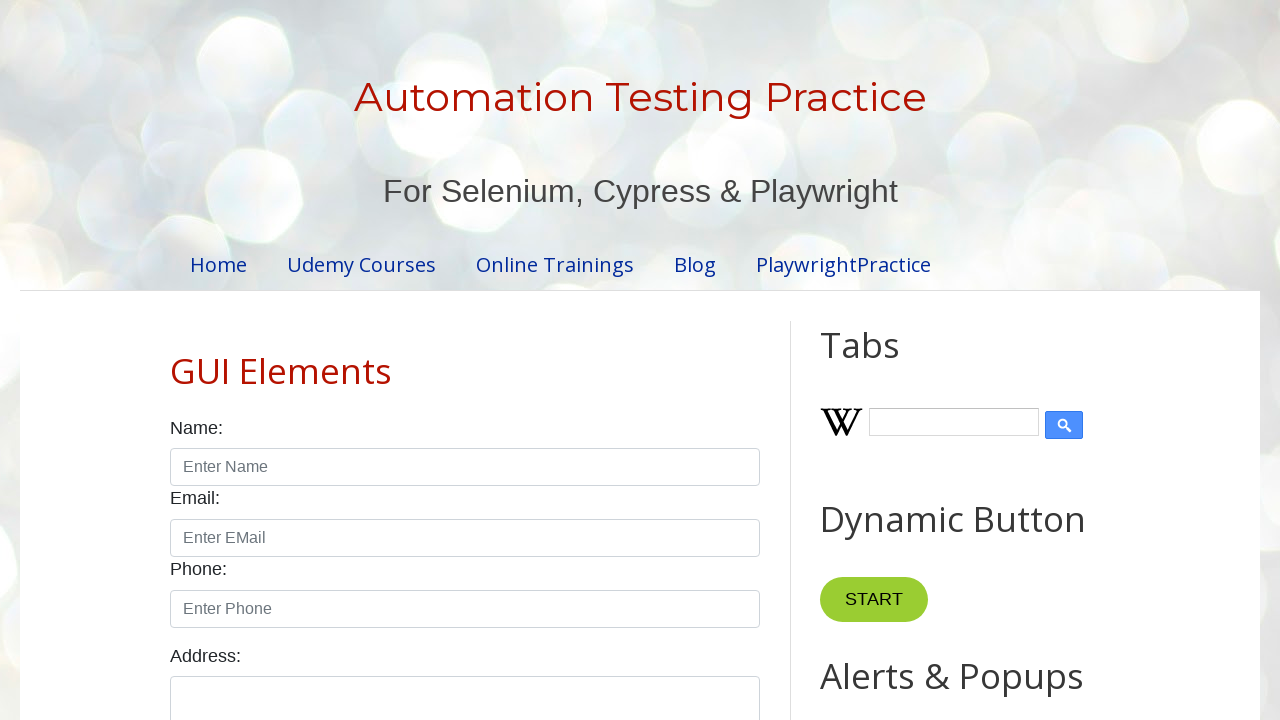

Navigated to https://testautomationpractice.blogspot.com/
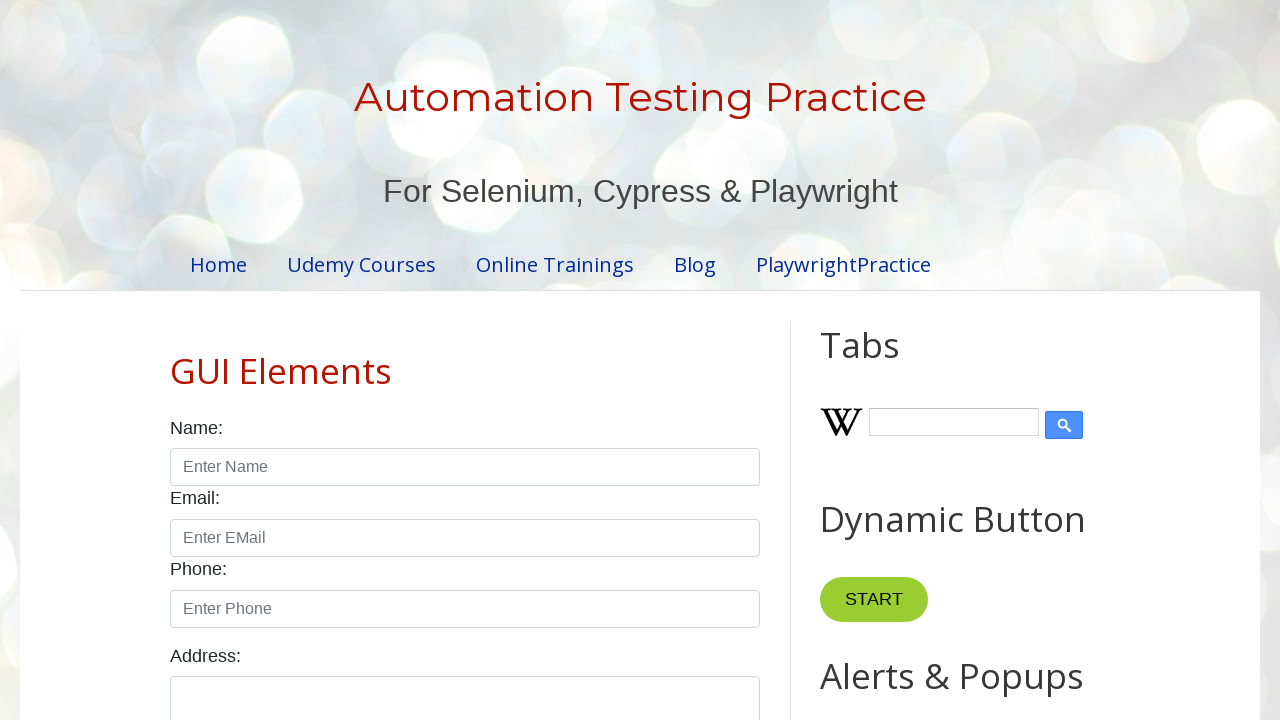

Retrieved all links from the page
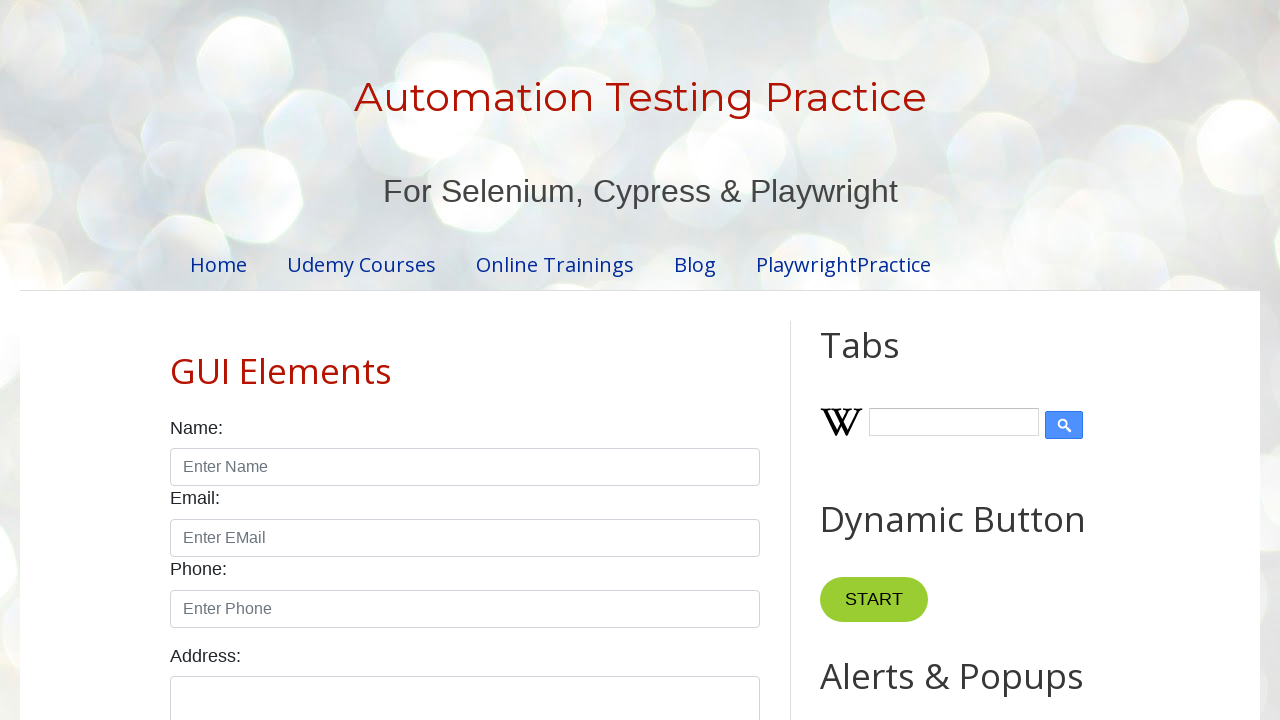

Retrieved href attribute from link: http://testautomationpractice.blogspot.com/
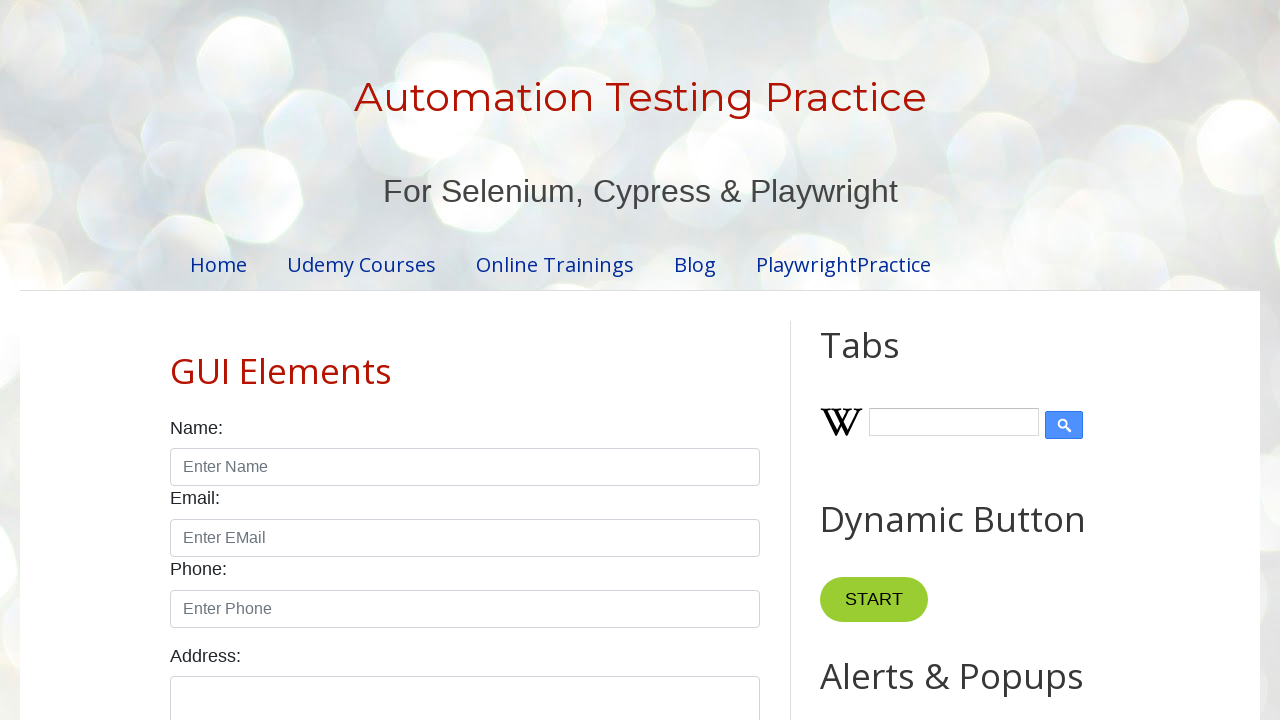

Retrieved href attribute from link: https://www.pavanonlinetrainings.com/p/udemy-courses.html
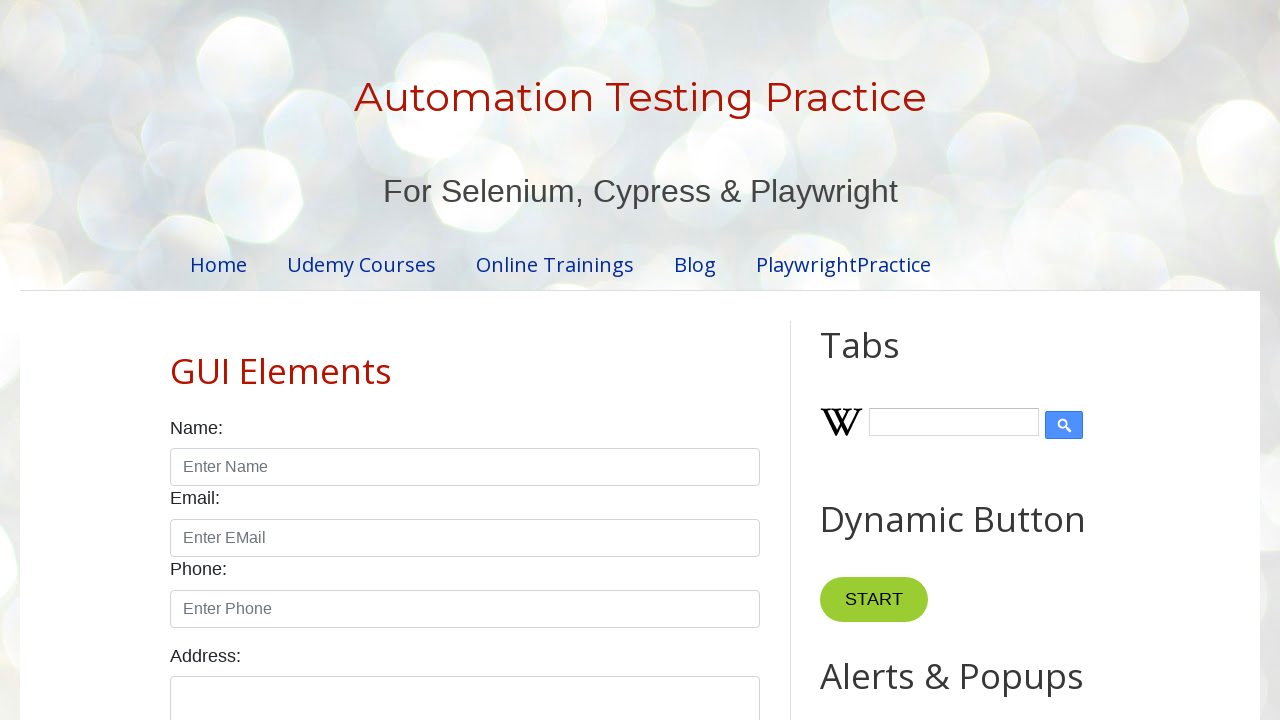

Retrieved href attribute from link: https://www.pavanonlinetrainings.com/
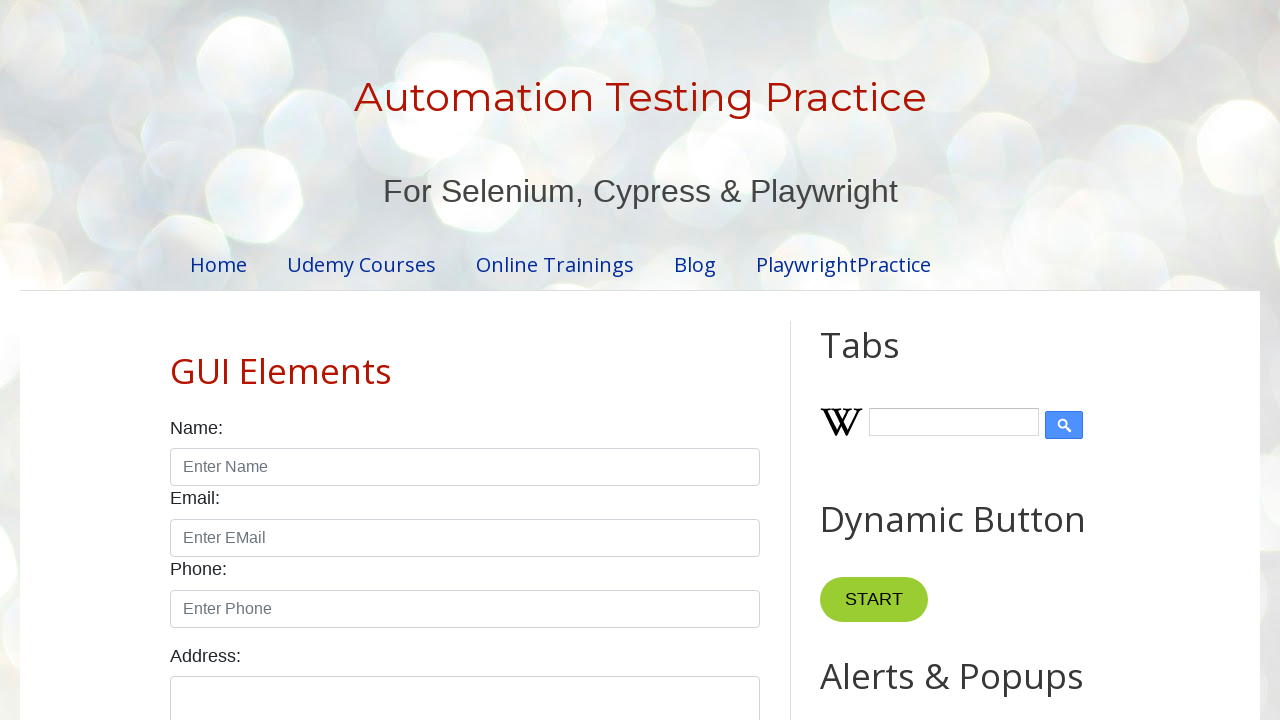

Retrieved href attribute from link: https://www.pavantestingtools.com/
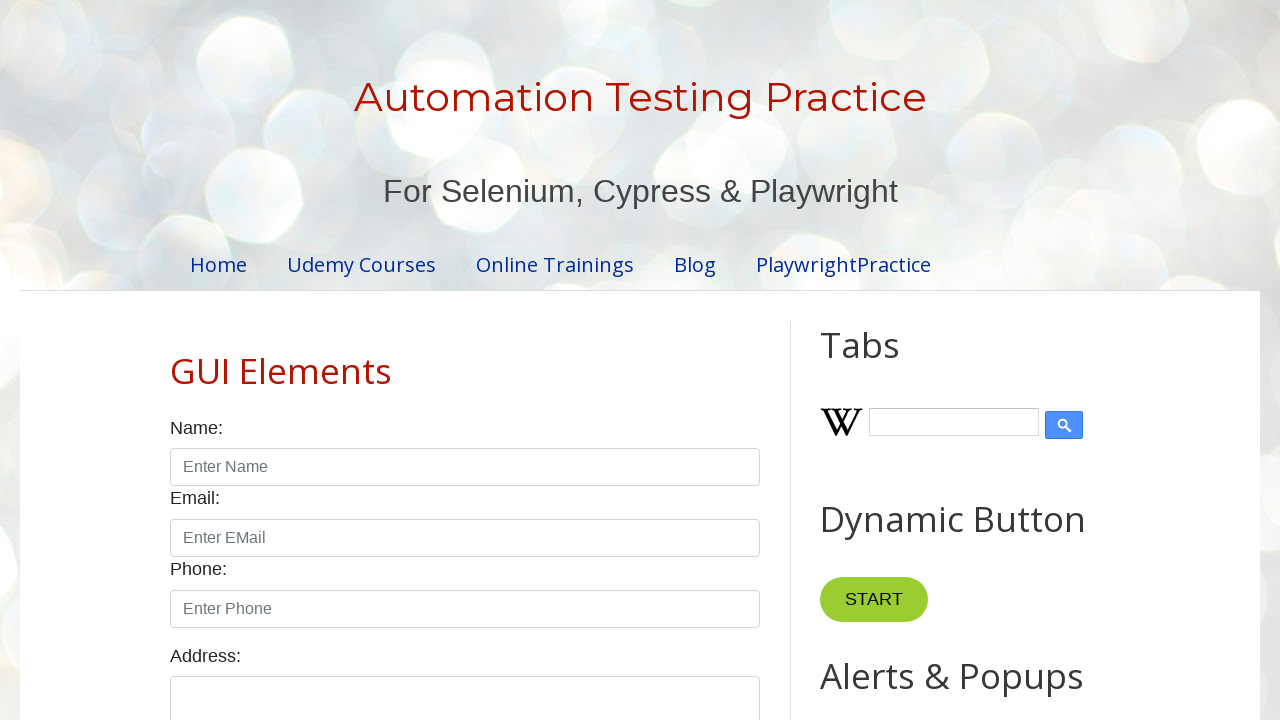

Retrieved href attribute from link: https://testautomationpractice.blogspot.com/p/playwrightpractice.html
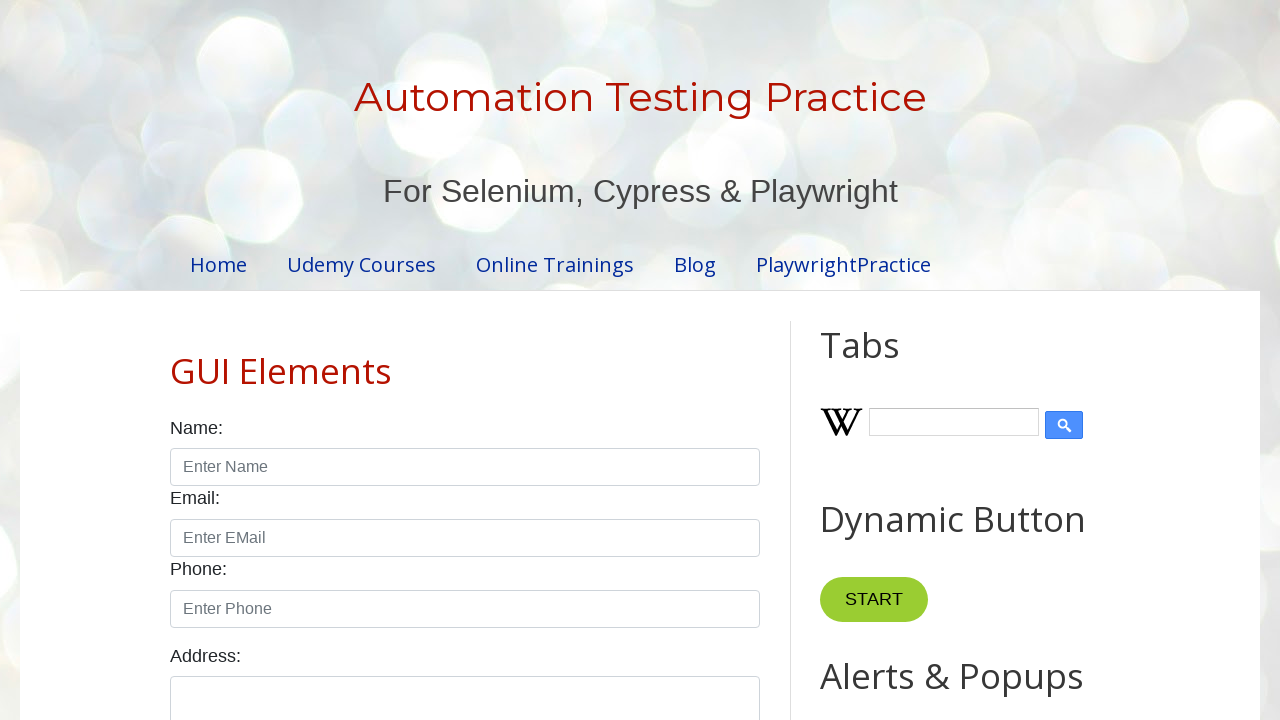

Retrieved href attribute from link: None
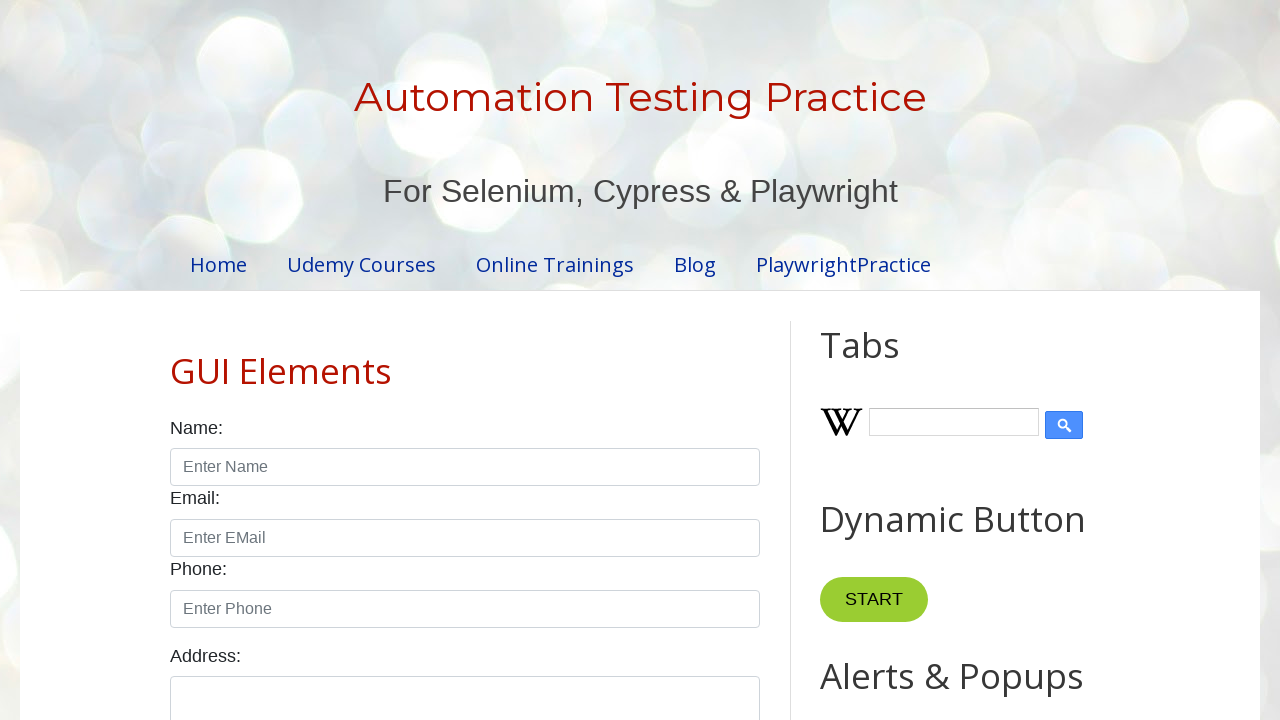

Retrieved href attribute from link: https://testautomationpractice.blogspot.com/2018/09/automation-form.html
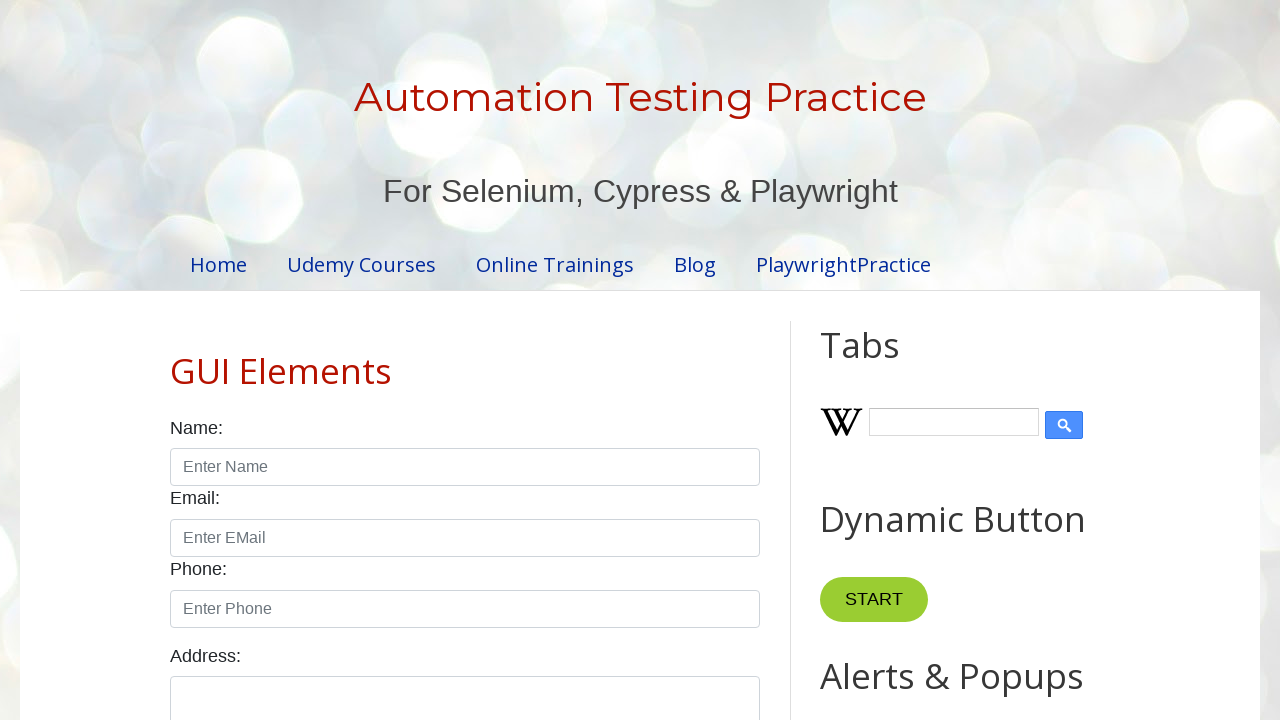

Retrieved href attribute from link: https://testautomationpractice.blogspot.com/
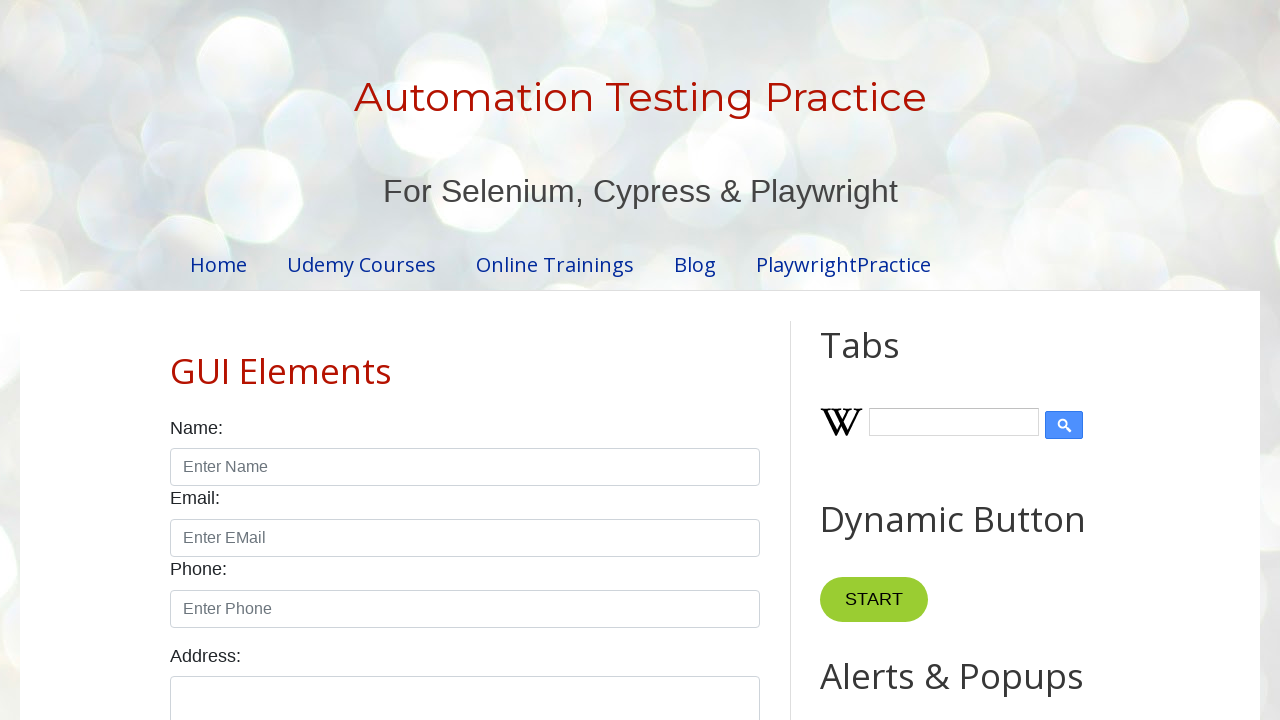

Retrieved href attribute from link: https://testautomationpractice.blogspot.com/feeds/posts/default
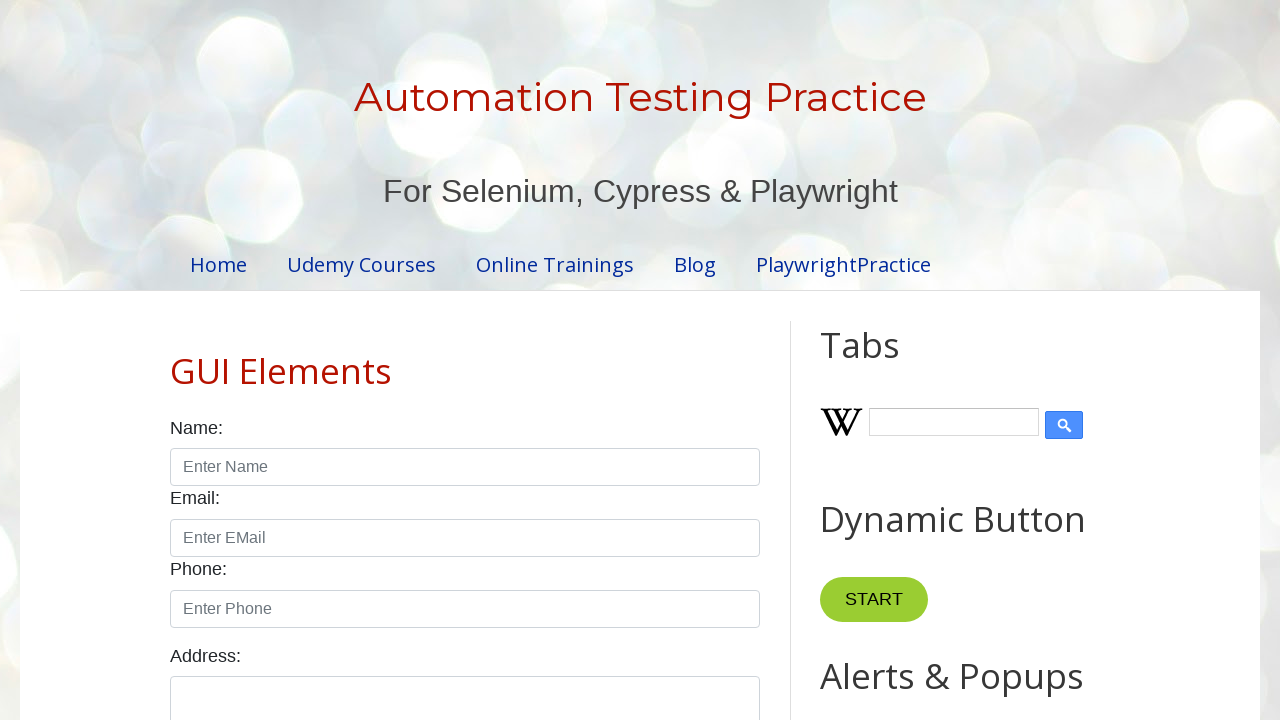

Retrieved href attribute from link: #
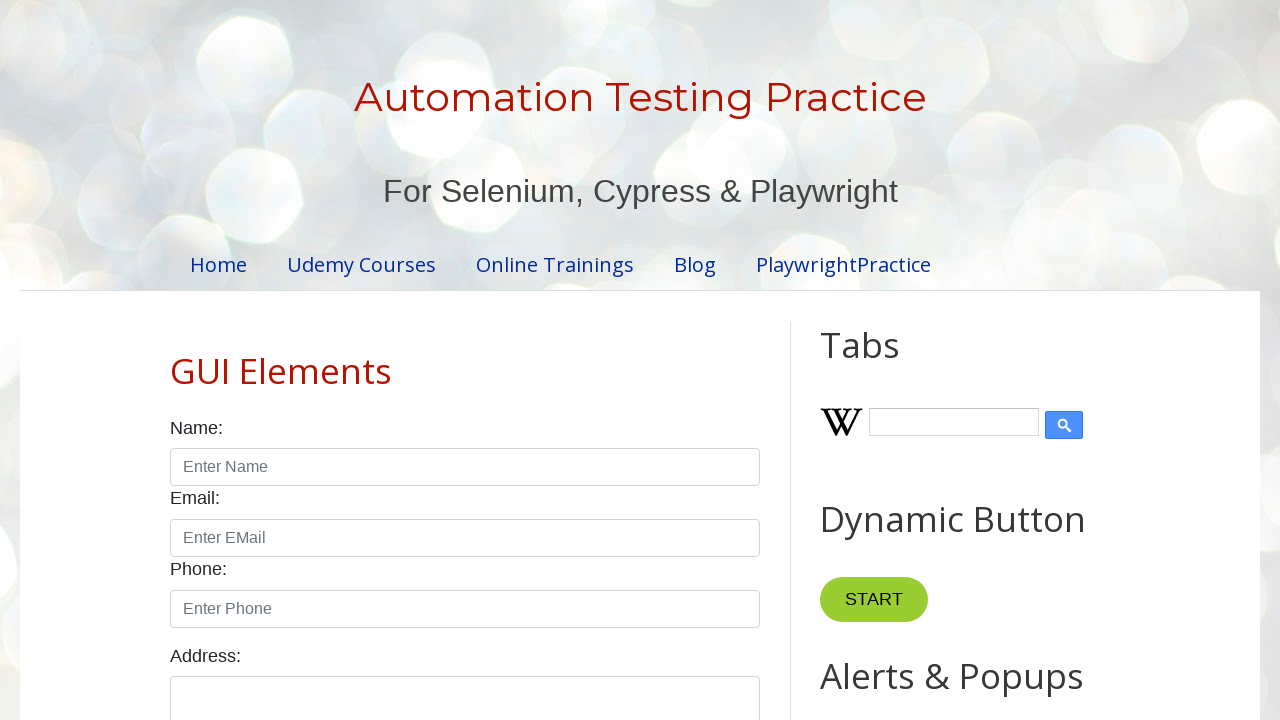

Retrieved href attribute from link: #
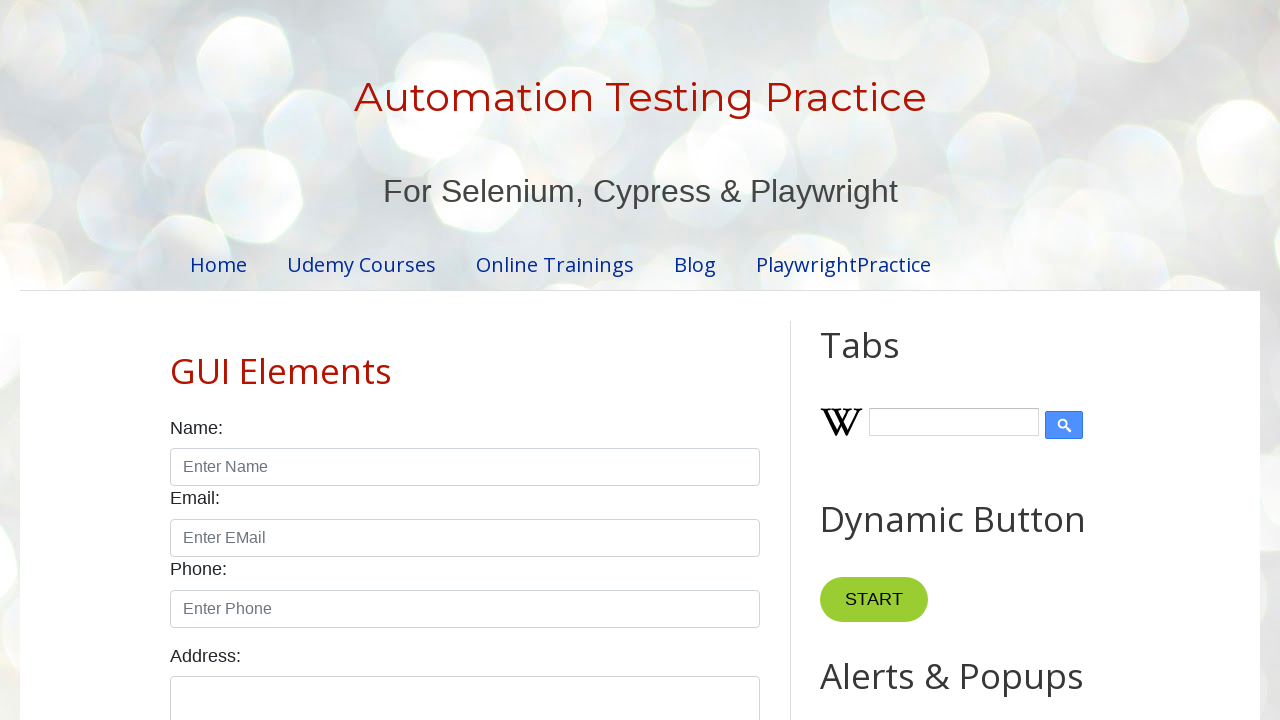

Retrieved href attribute from link: #
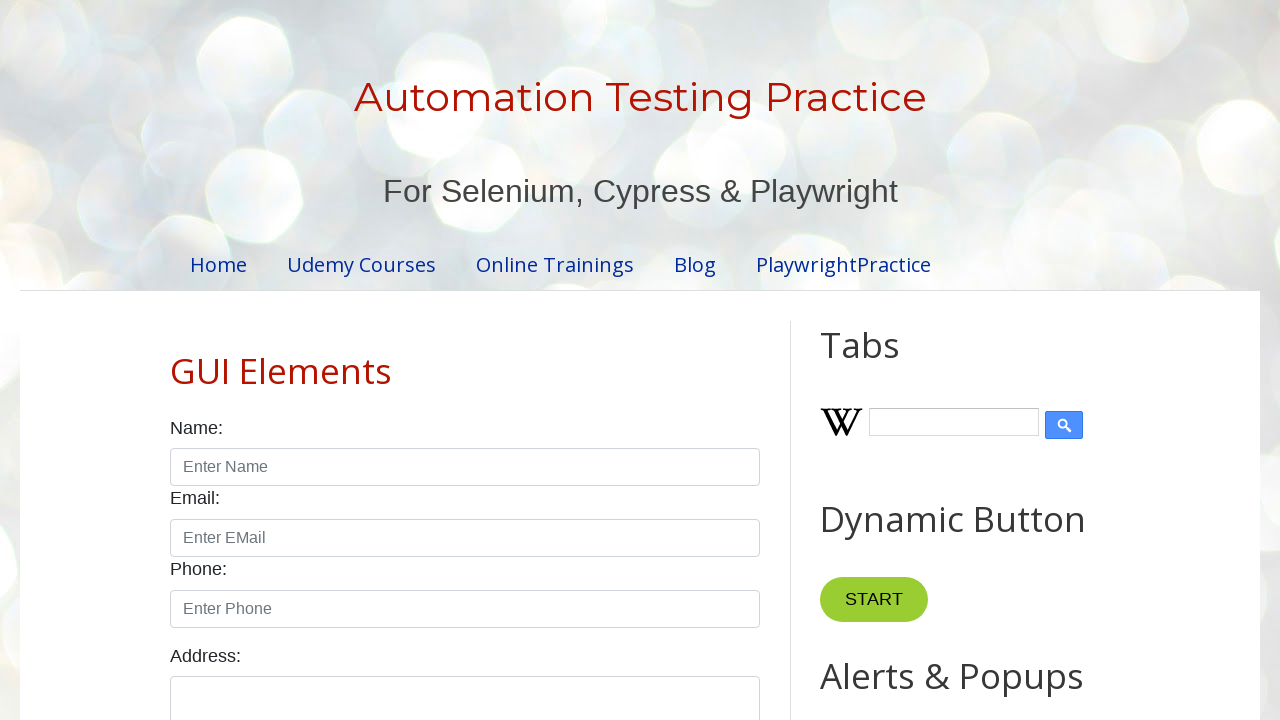

Retrieved href attribute from link: #
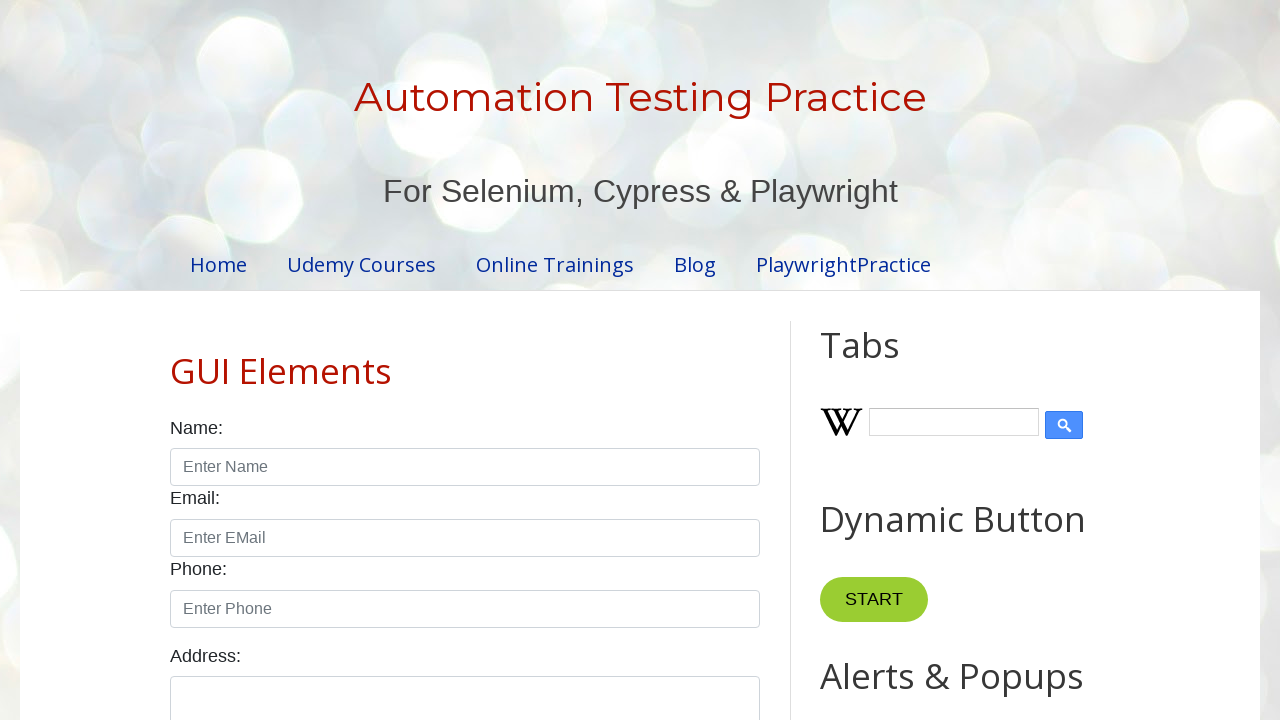

Retrieved href attribute from link: https://wikipedia.org/wiki/
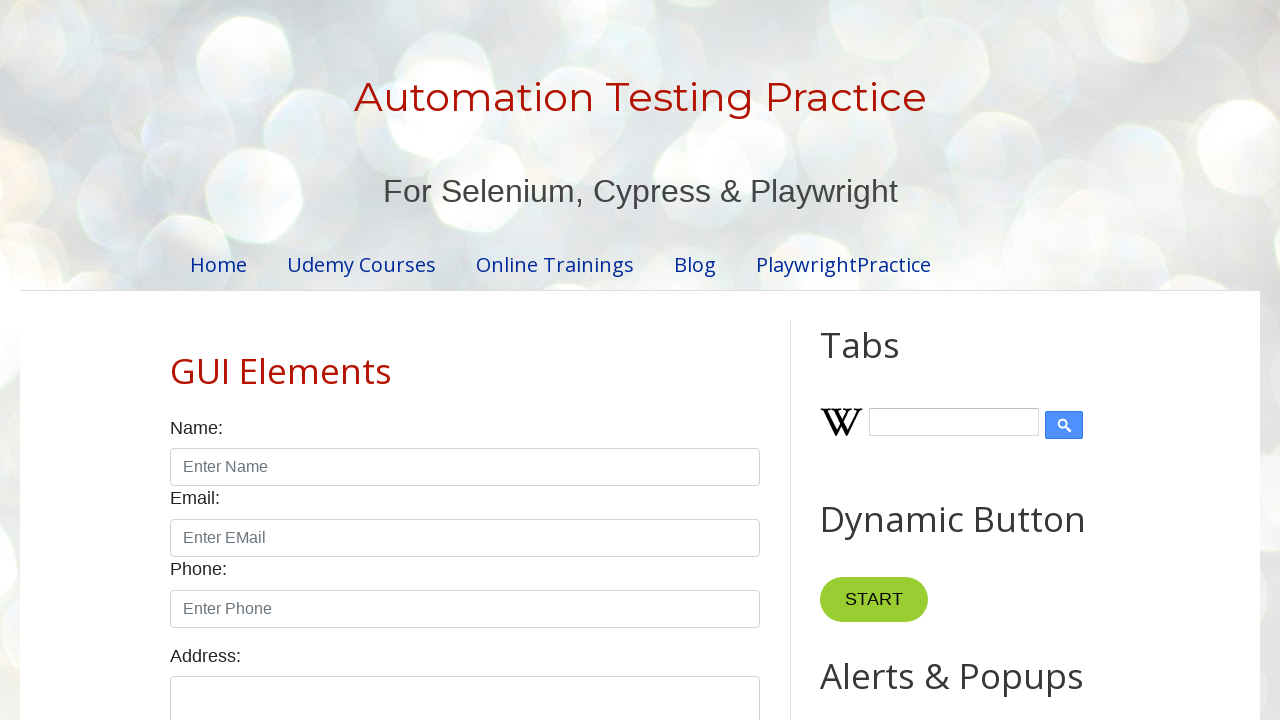

Retrieved href attribute from link: #
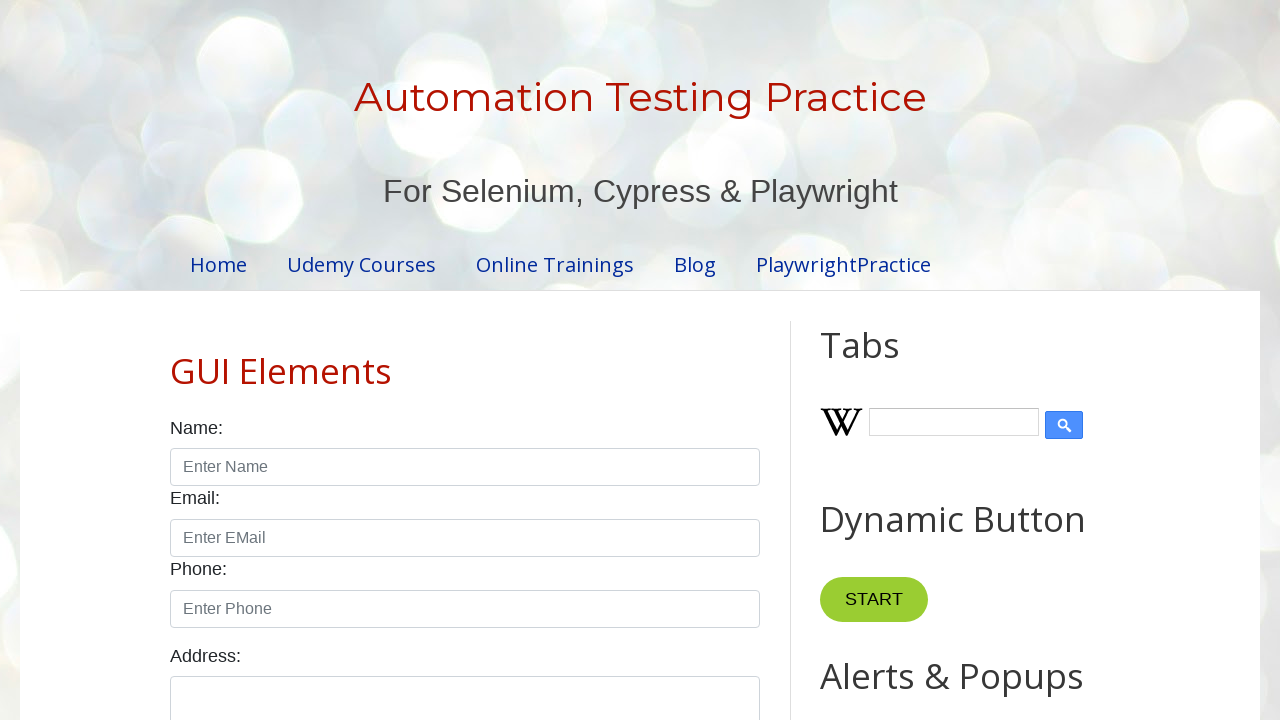

Retrieved href attribute from link: #
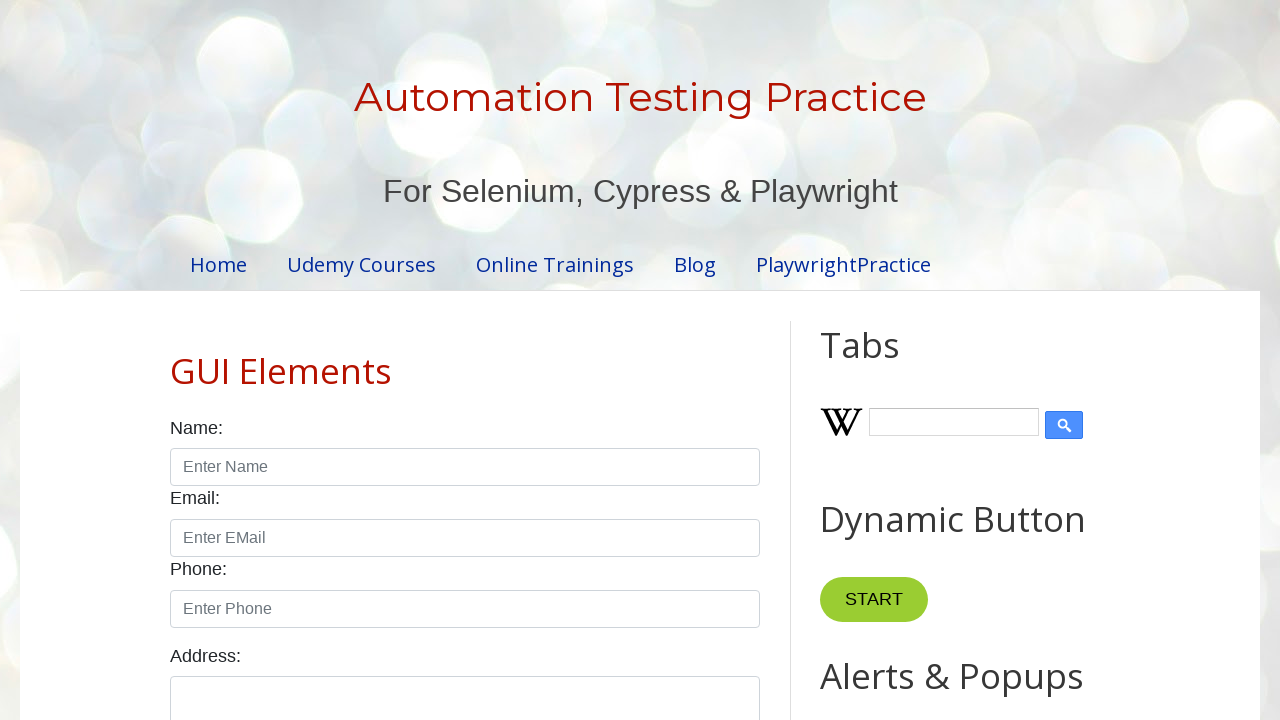

Retrieved href attribute from link: https://www.apple.com/
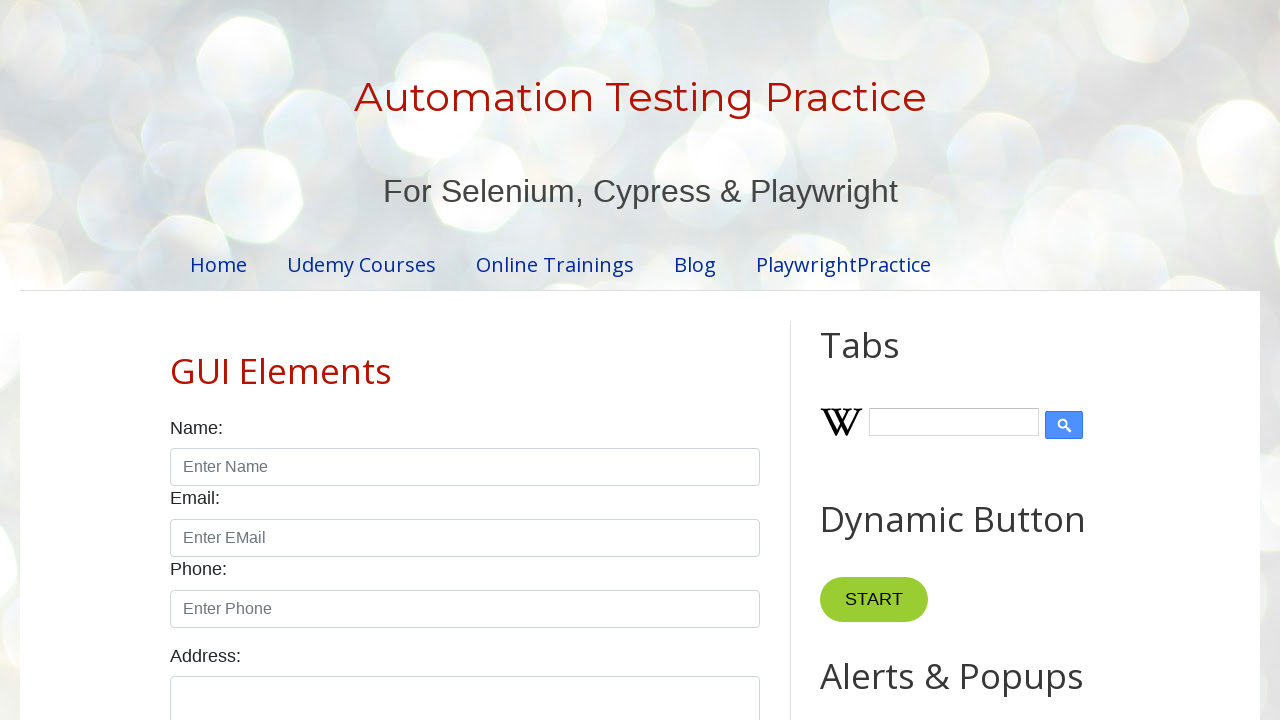

Retrieved href attribute from link: https://www.lenovo.com/
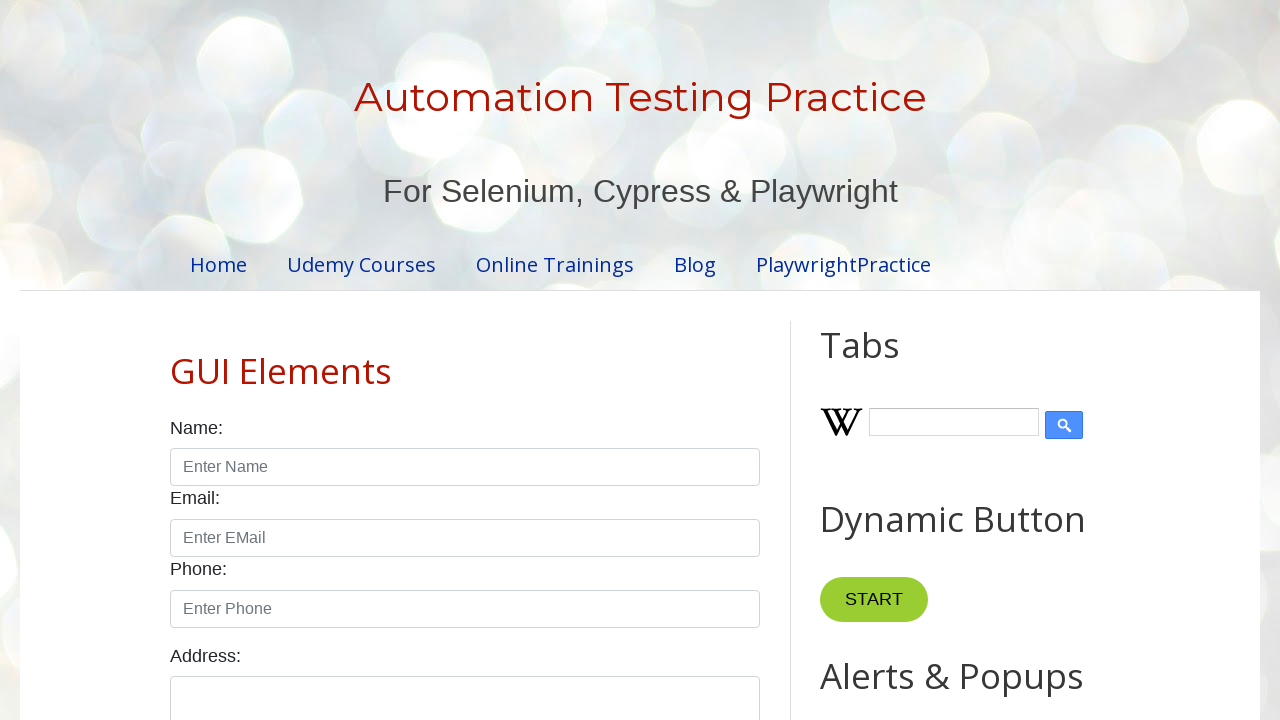

Retrieved href attribute from link: https://www.dell.com/
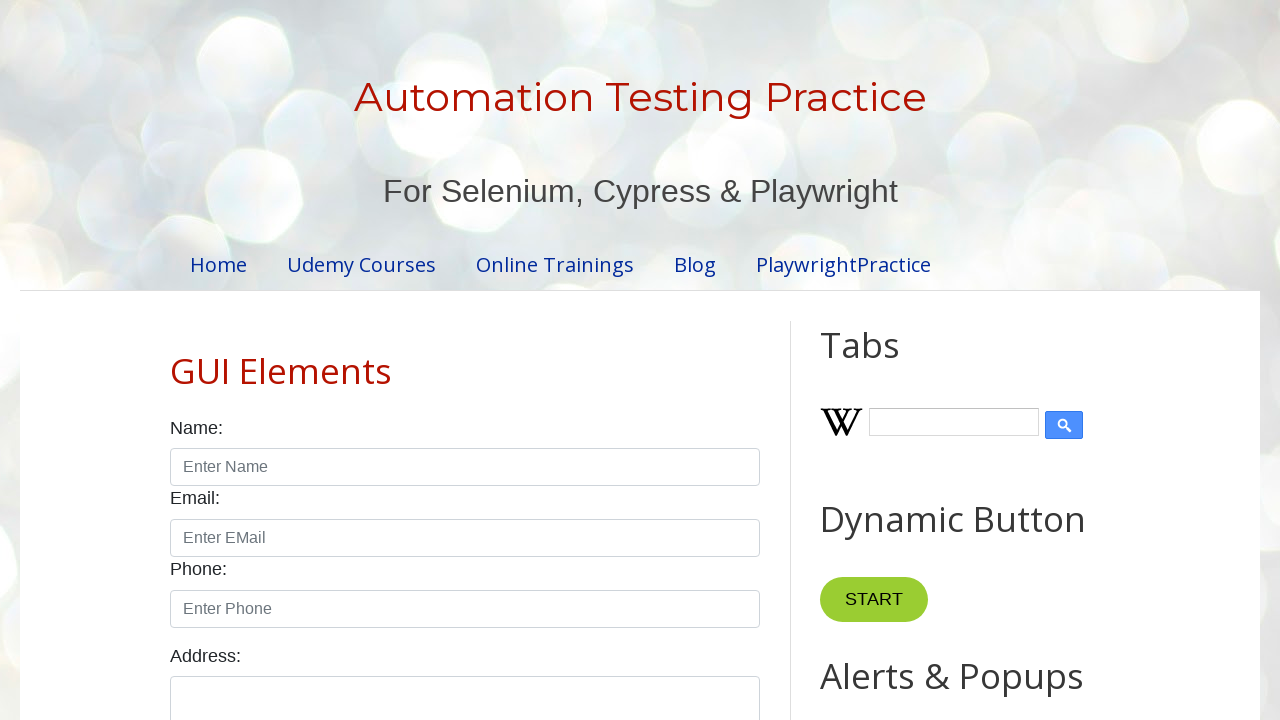

Retrieved href attribute from link: http://www.deadlinkcity.com/error-page.asp?e=400
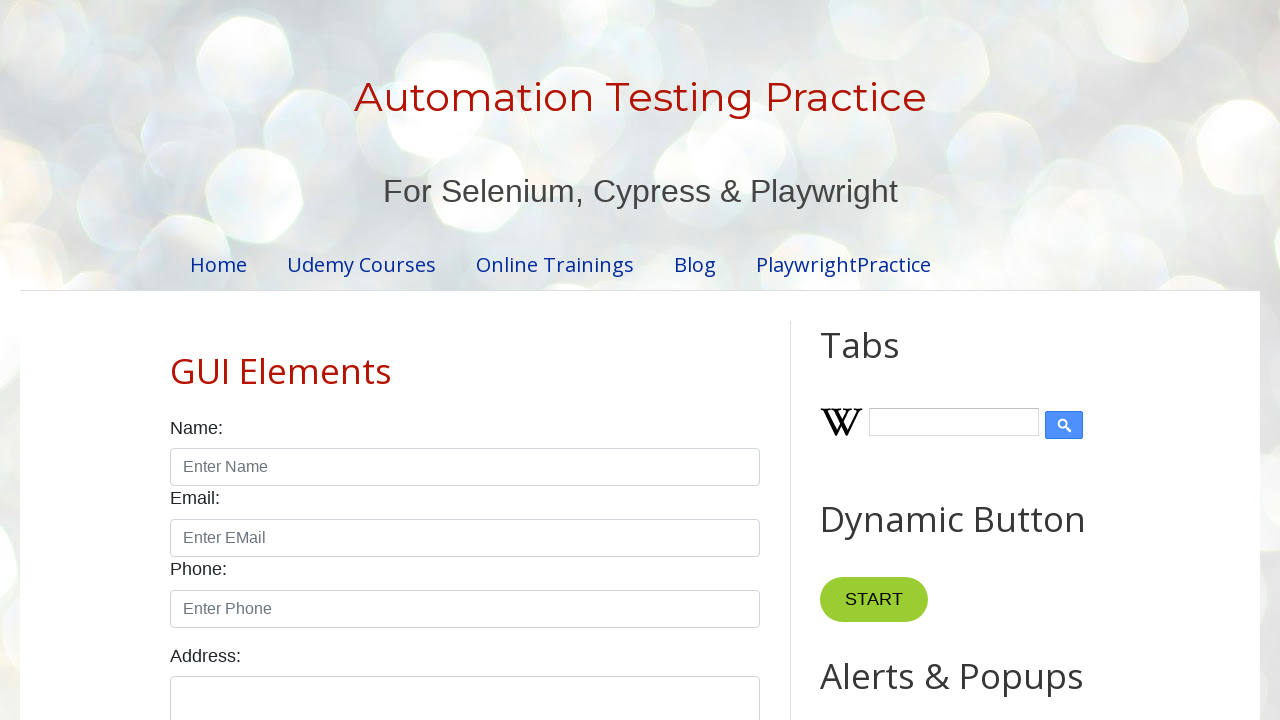

Retrieved href attribute from link: http://www.deadlinkcity.com/error-page.asp?e=401
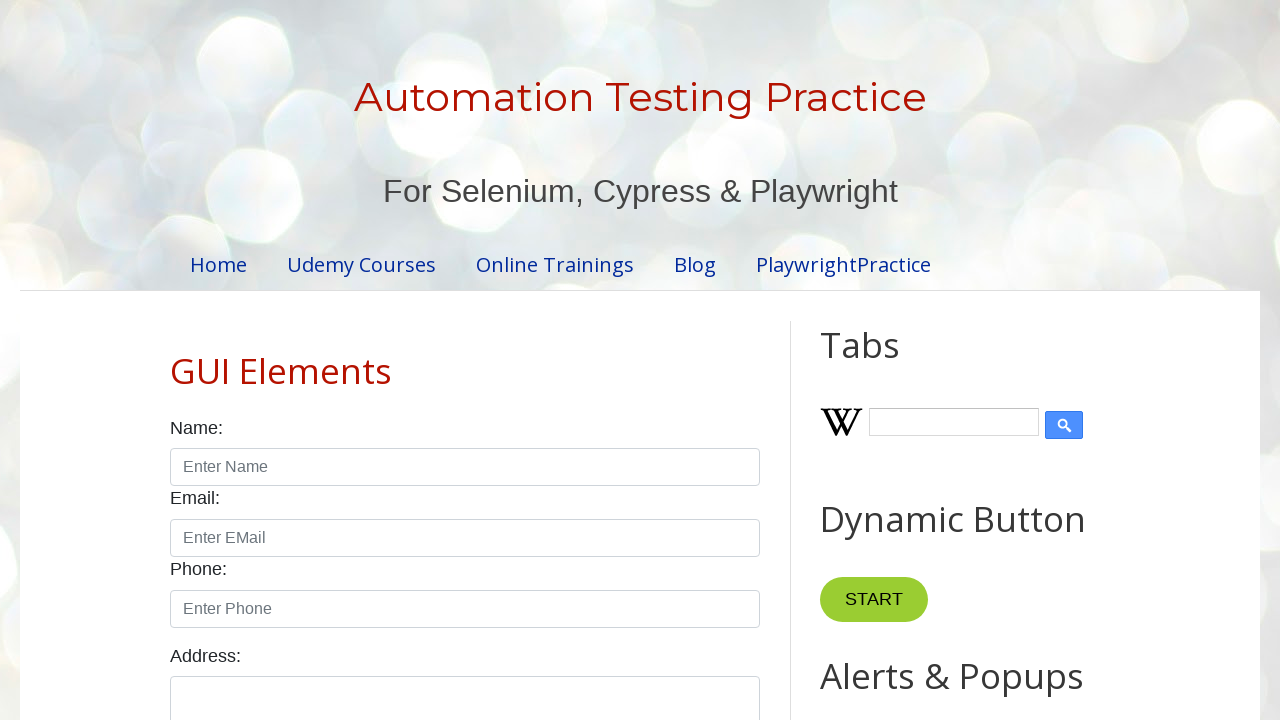

Retrieved href attribute from link: http://www.deadlinkcity.com/error-page.asp?e=403
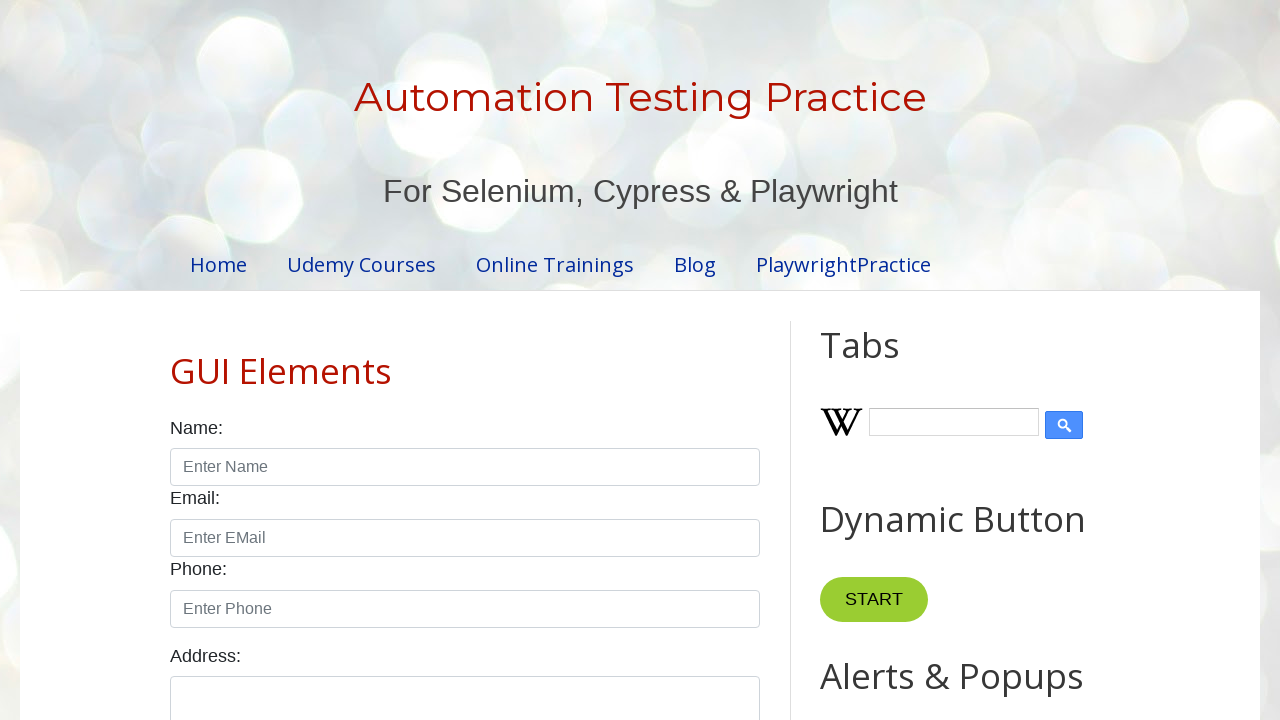

Retrieved href attribute from link: http://www.deadlinkcity.com/error-page.asp?e=404
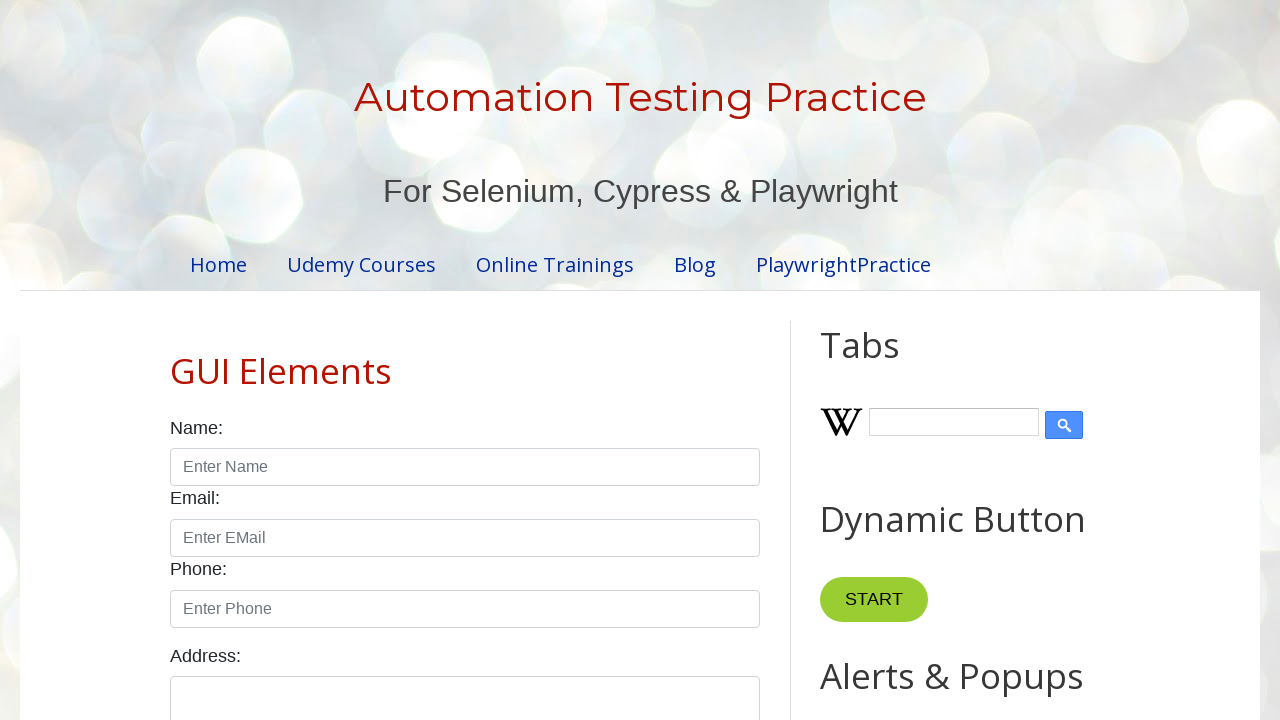

Retrieved href attribute from link: http://www.deadlinkcity.com/error-page.asp?e=408
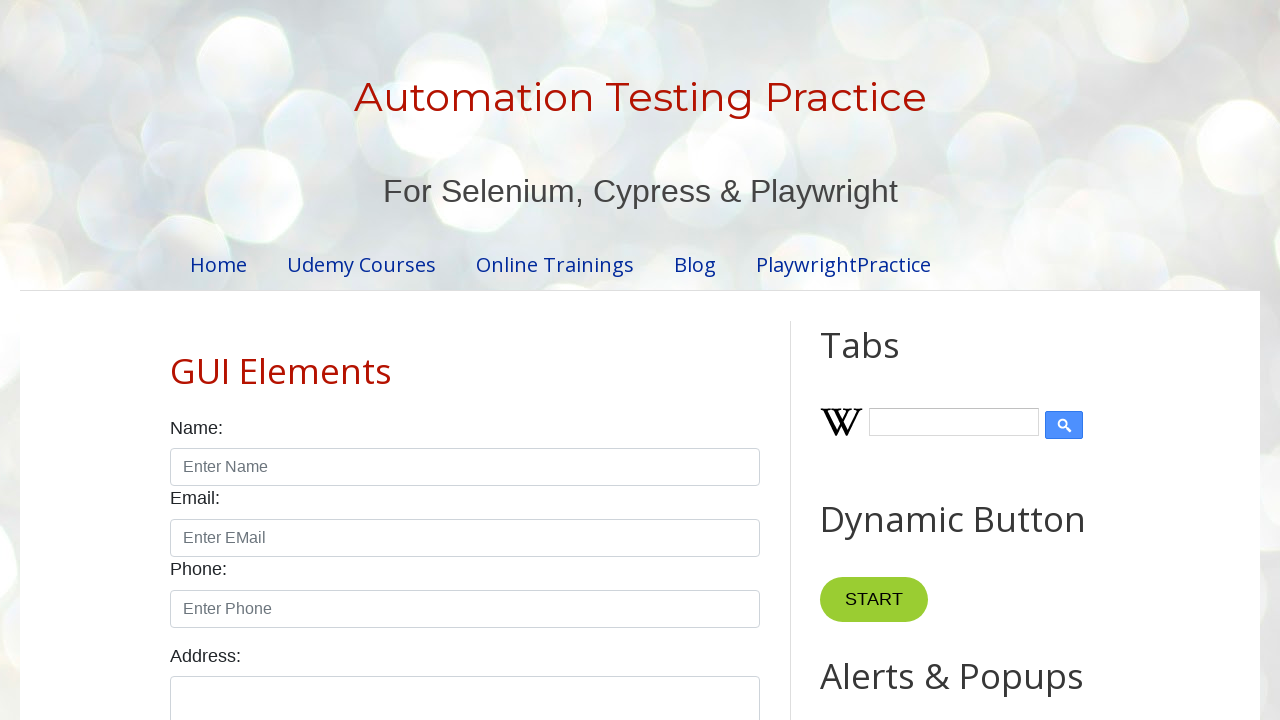

Retrieved href attribute from link: http://www.deadlinkcity.com/error-page.asp?e=500
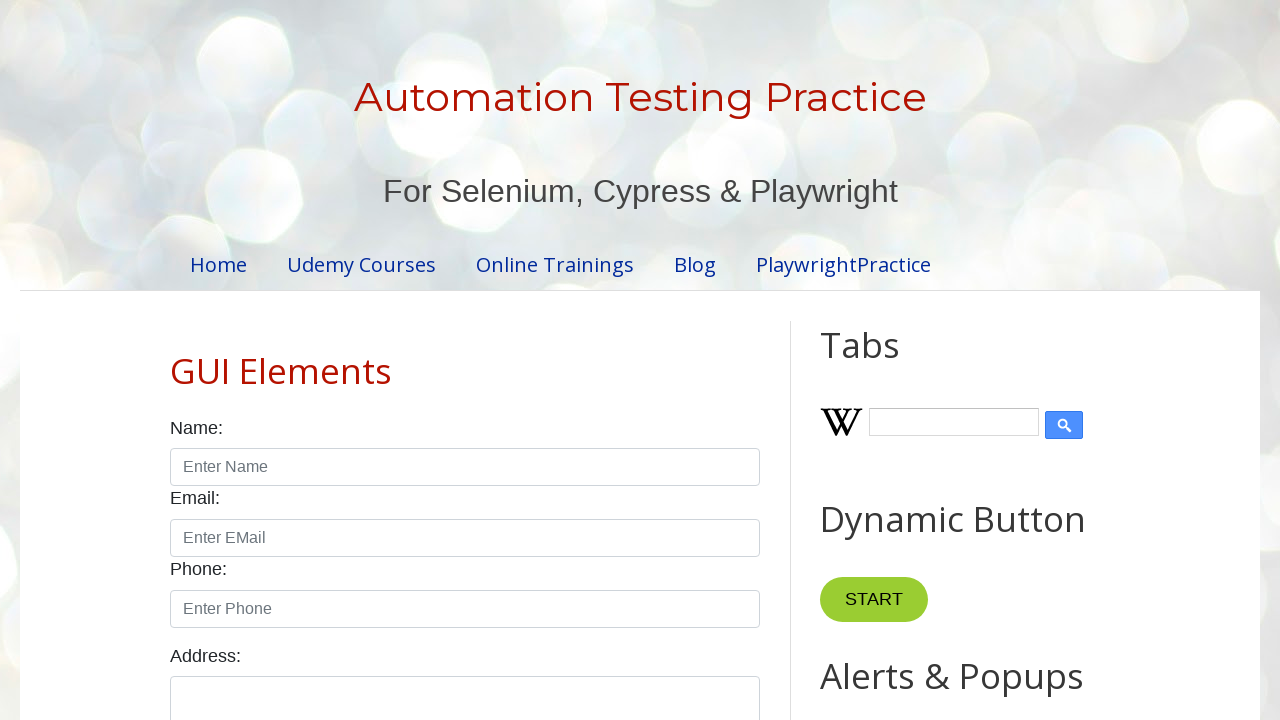

Retrieved href attribute from link: http://www.deadlinkcity.com/error-page.asp?e=502
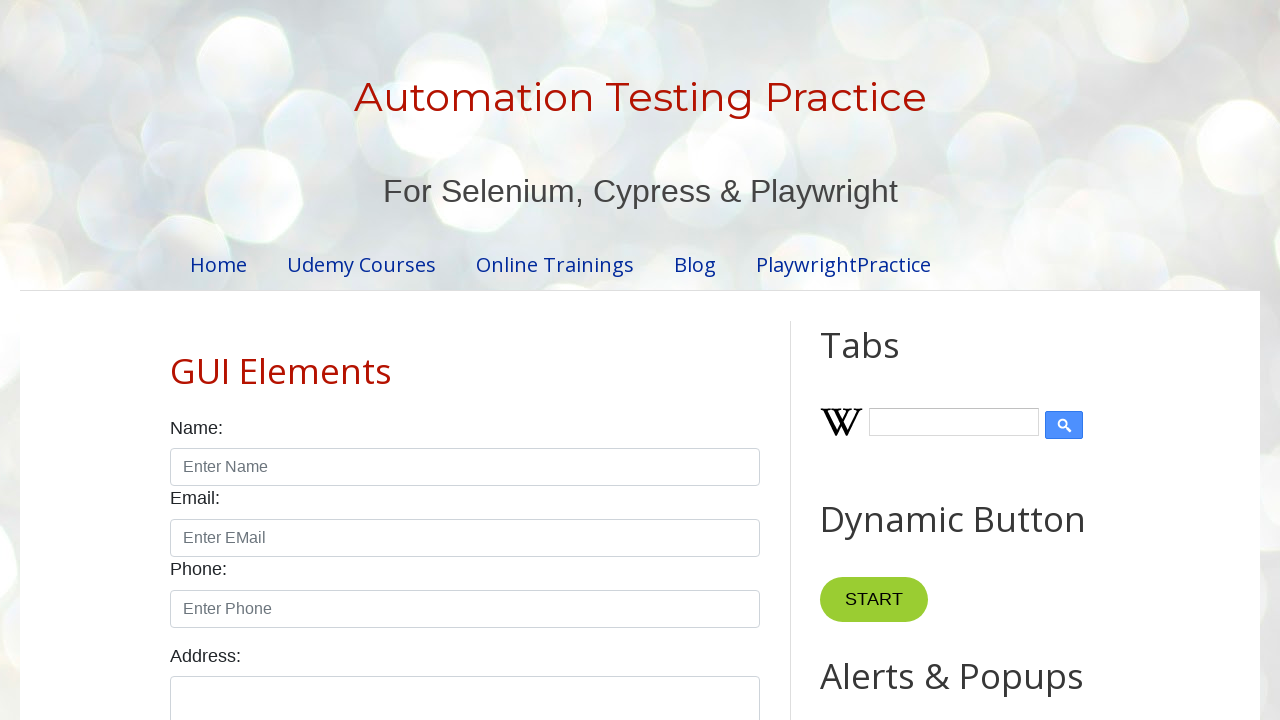

Retrieved href attribute from link: http://www.deadlinkcity.com/error-page.asp?e=503
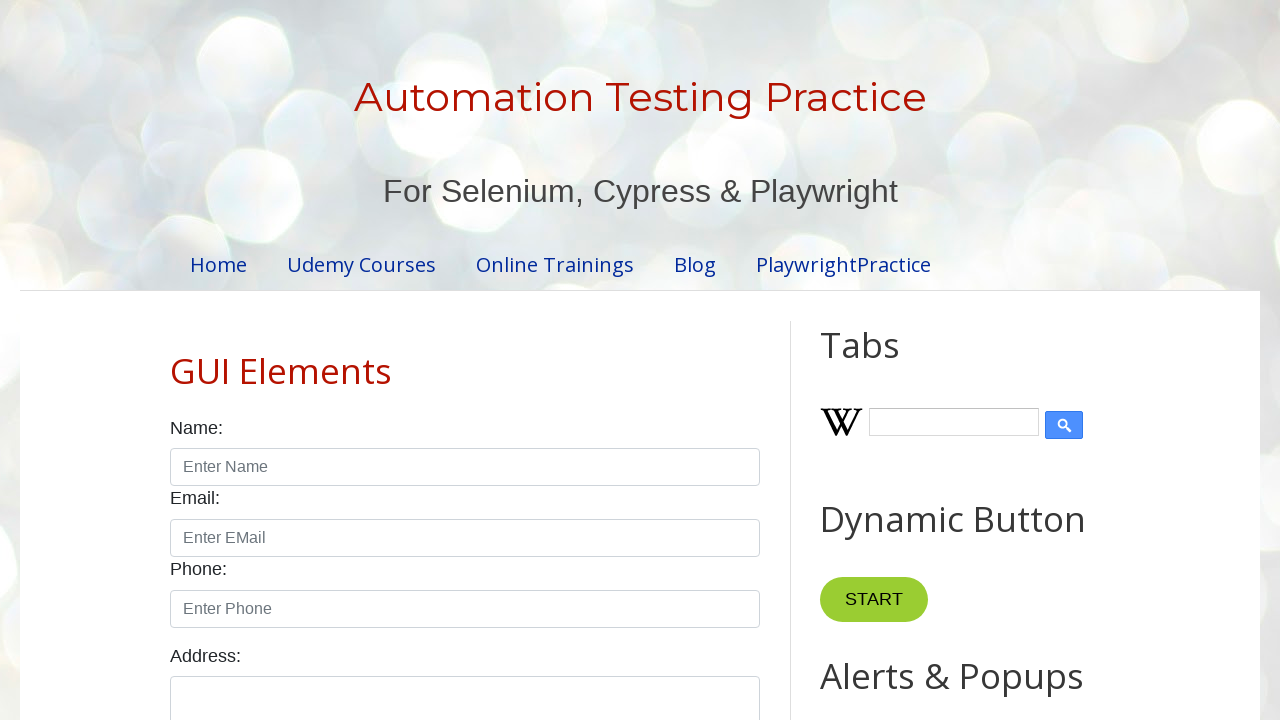

Retrieved href attribute from link: http://testautomationpractice.blogspot.com/
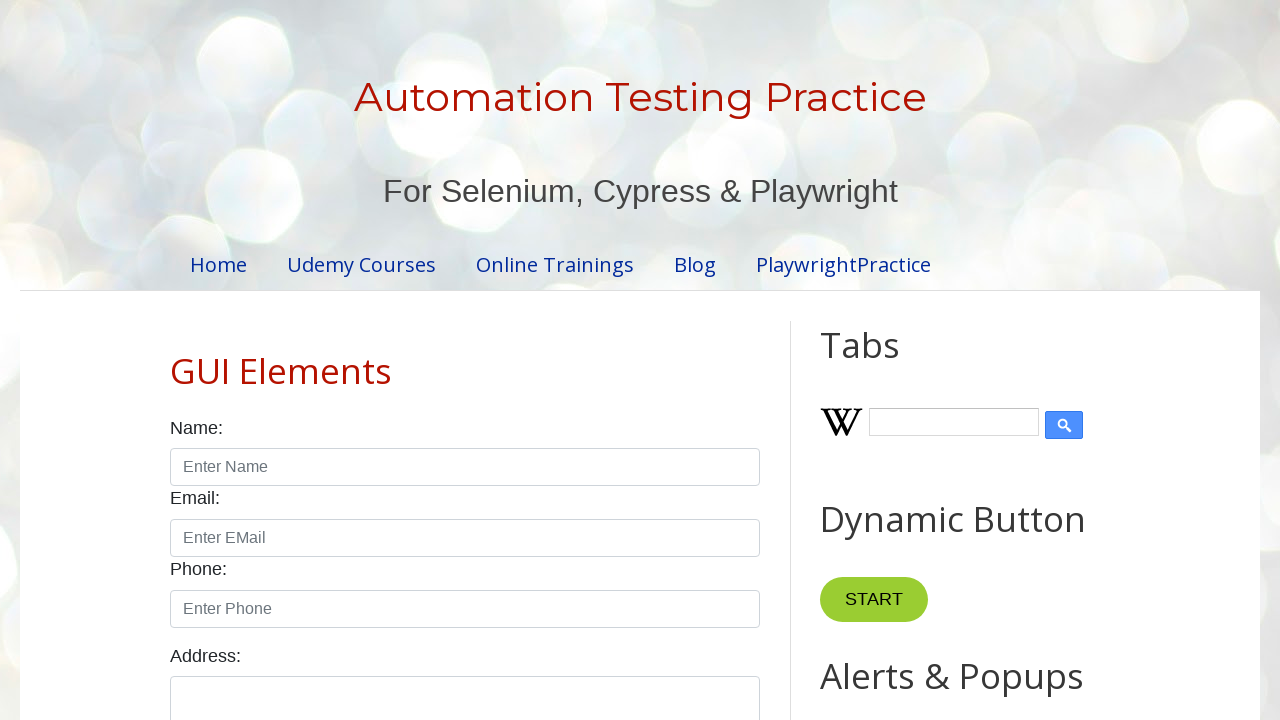

Retrieved href attribute from link: https://testautomationpractice.blogspot.com/p/gui-elements-ajax-hidden.html
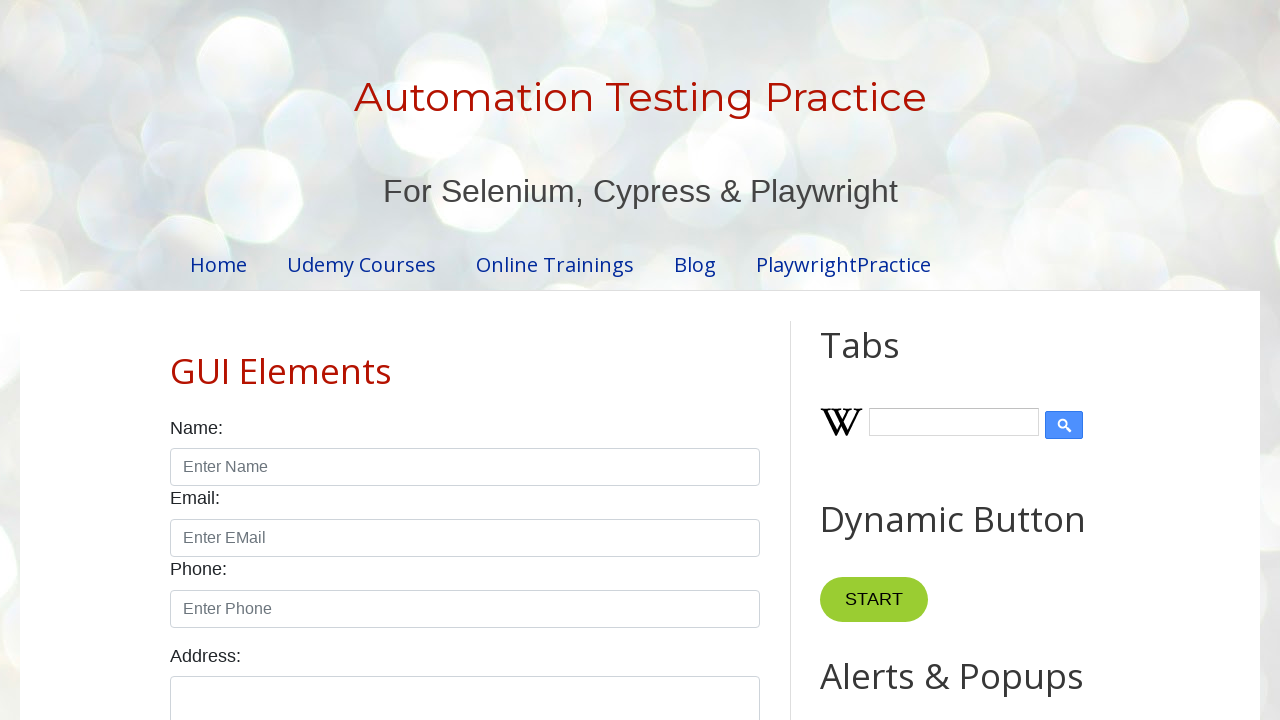

Retrieved href attribute from link: https://testautomationpractice.blogspot.com/p/download-files_25.html
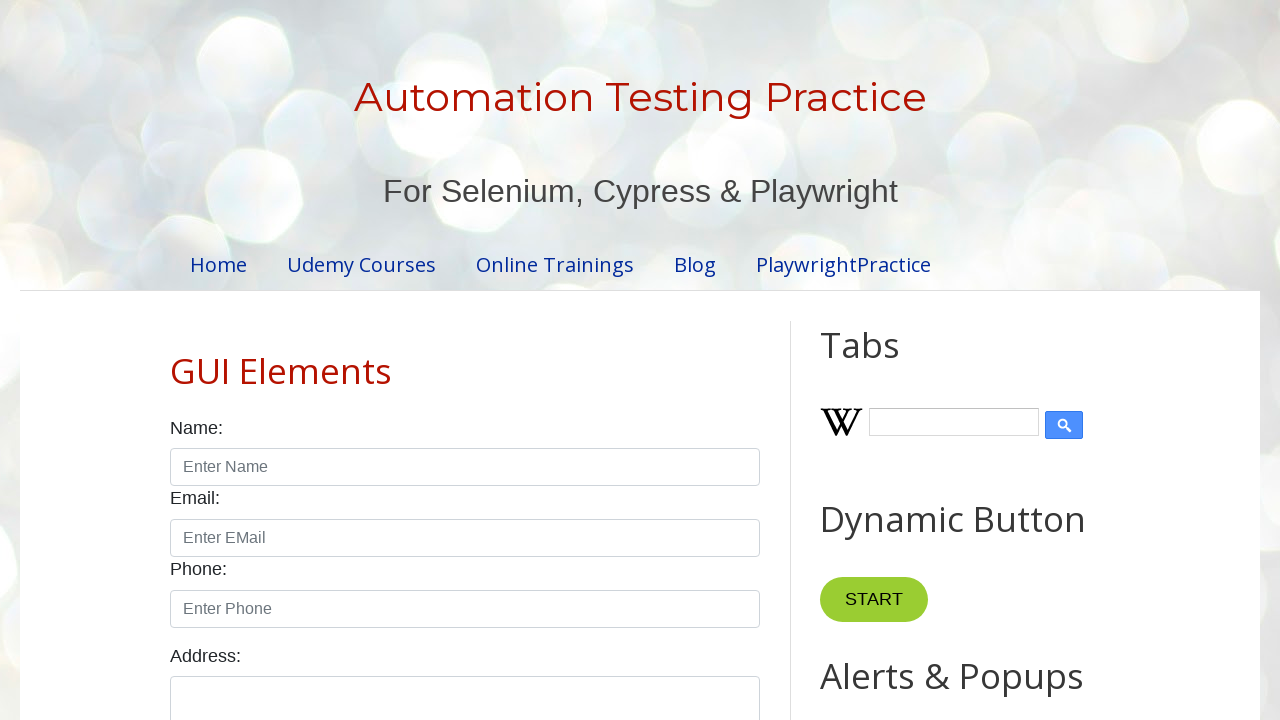

Retrieved href attribute from link: https://www.youtube.com/@sdetpavan/videos
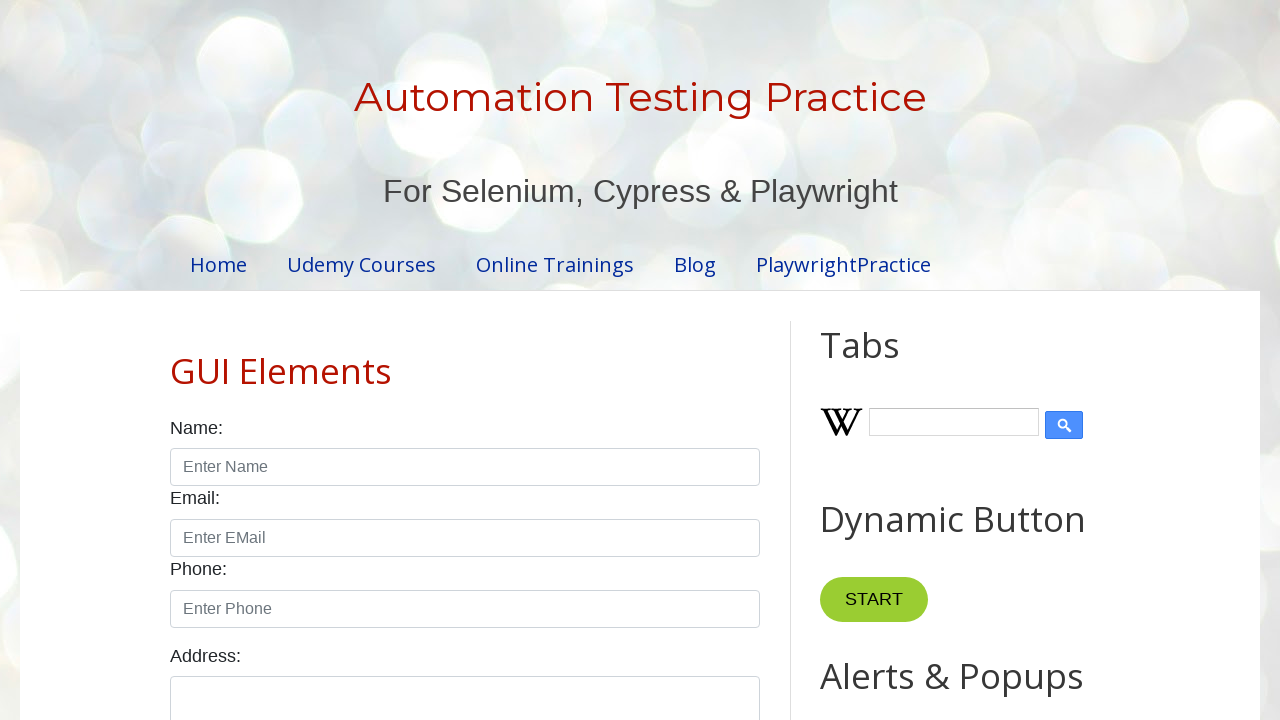

Retrieved href attribute from link: http://www.istockphoto.com/portfolio/merrymoonmary?platform=blogger
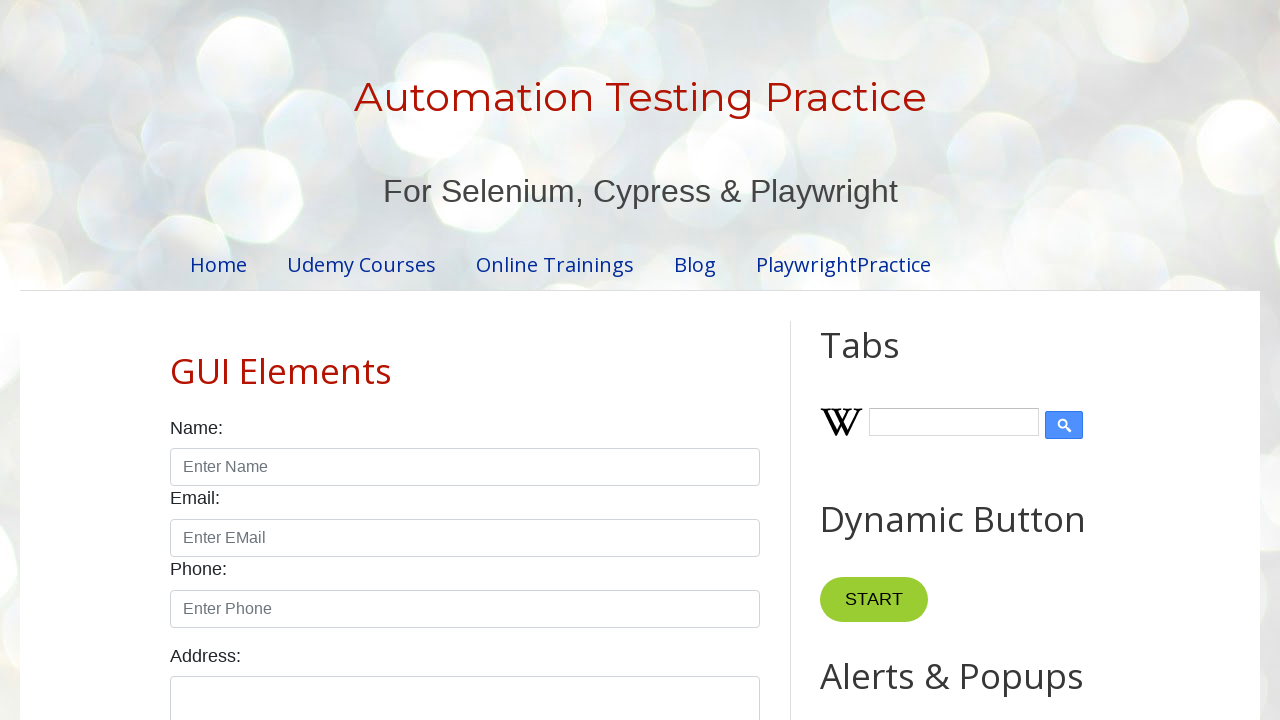

Retrieved href attribute from link: https://www.blogger.com
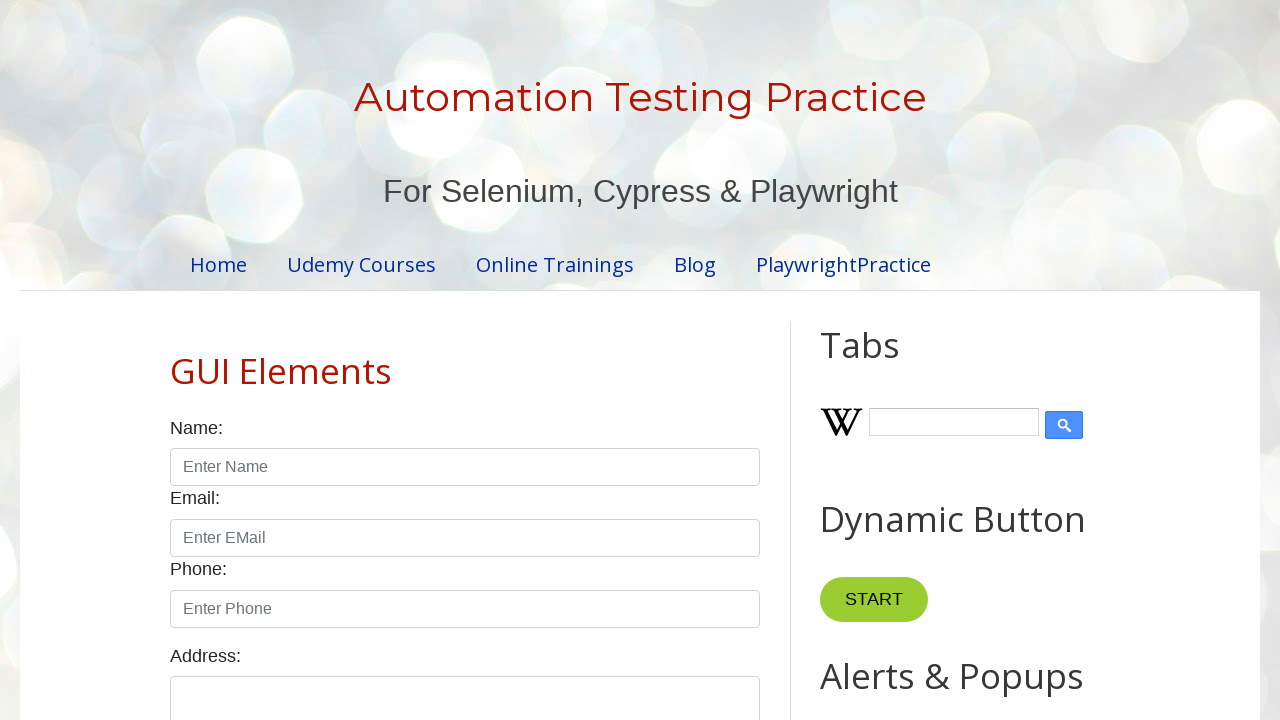

Retrieved href attribute from link: https://www.pavantestingtools.com/
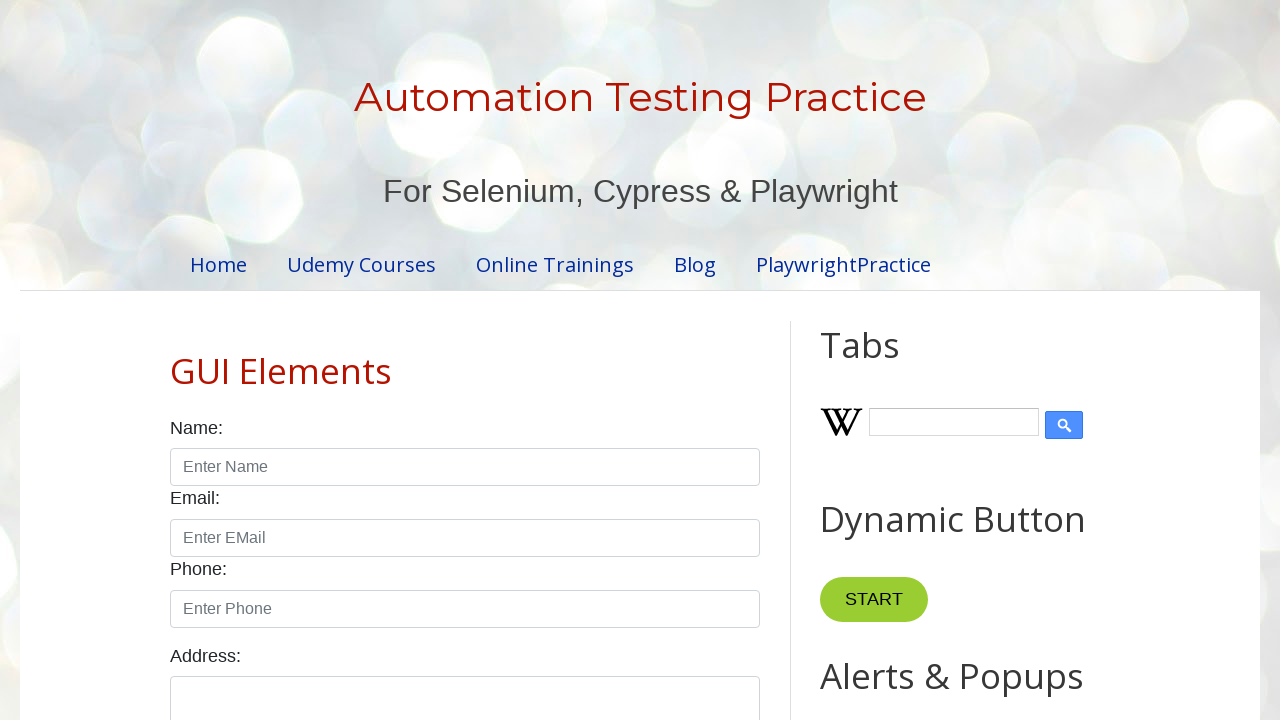

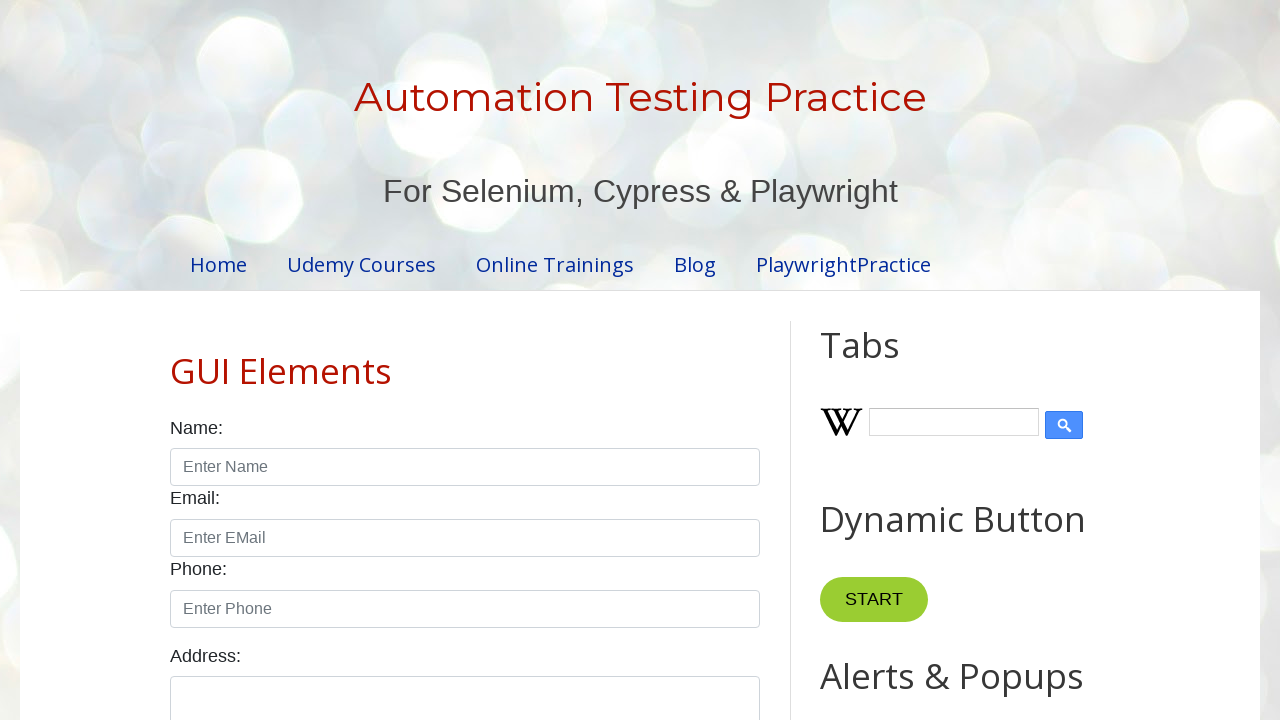